Fills out the Panda Express guest experience survey by entering a survey code, navigating through survey pages, selecting the first option for each question, and submitting an email address at the end.

Starting URL: https://www.pandaguestexperience.com/

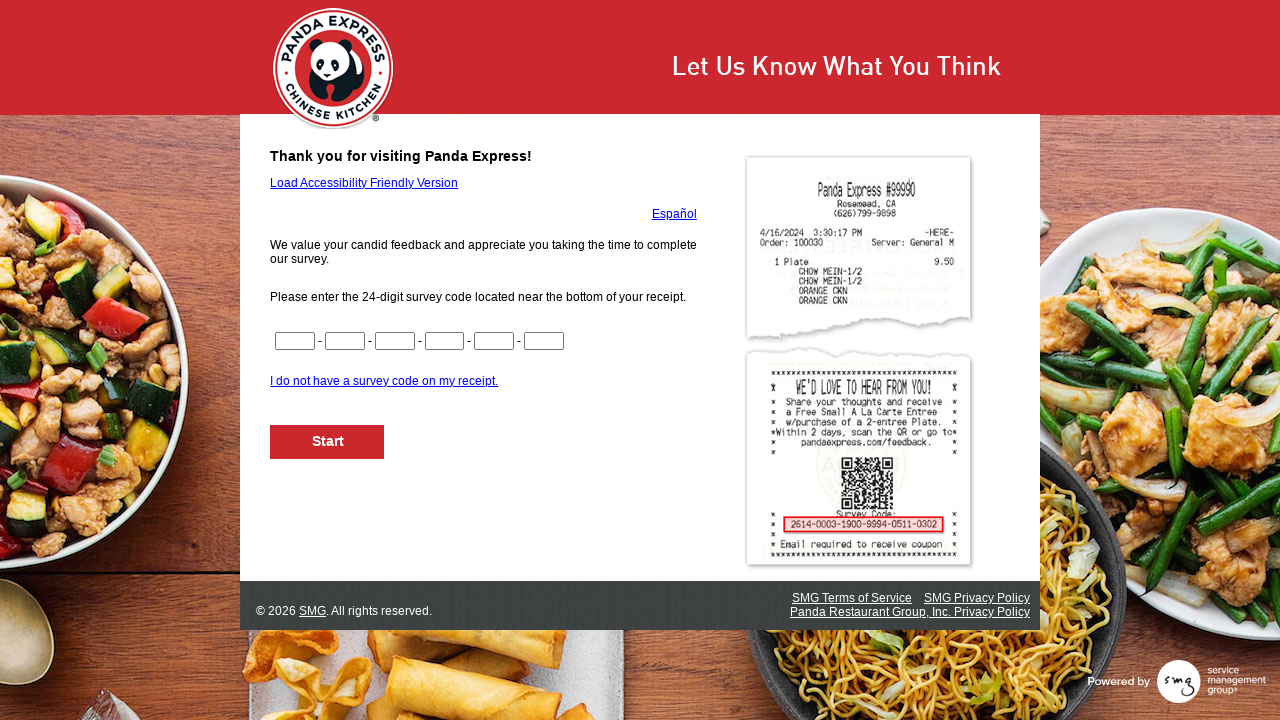

Filled survey code part 1 with '1234' on input[name='CN1']
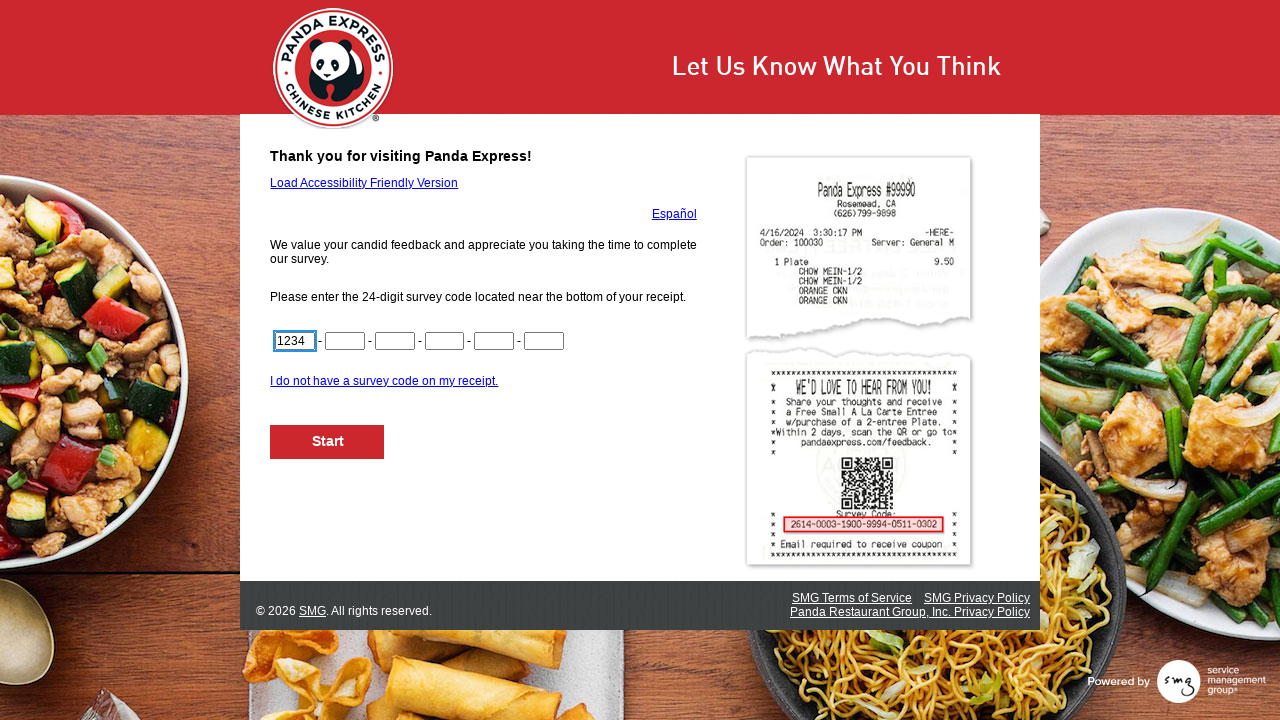

Filled survey code part 2 with '5678' on input[name='CN2']
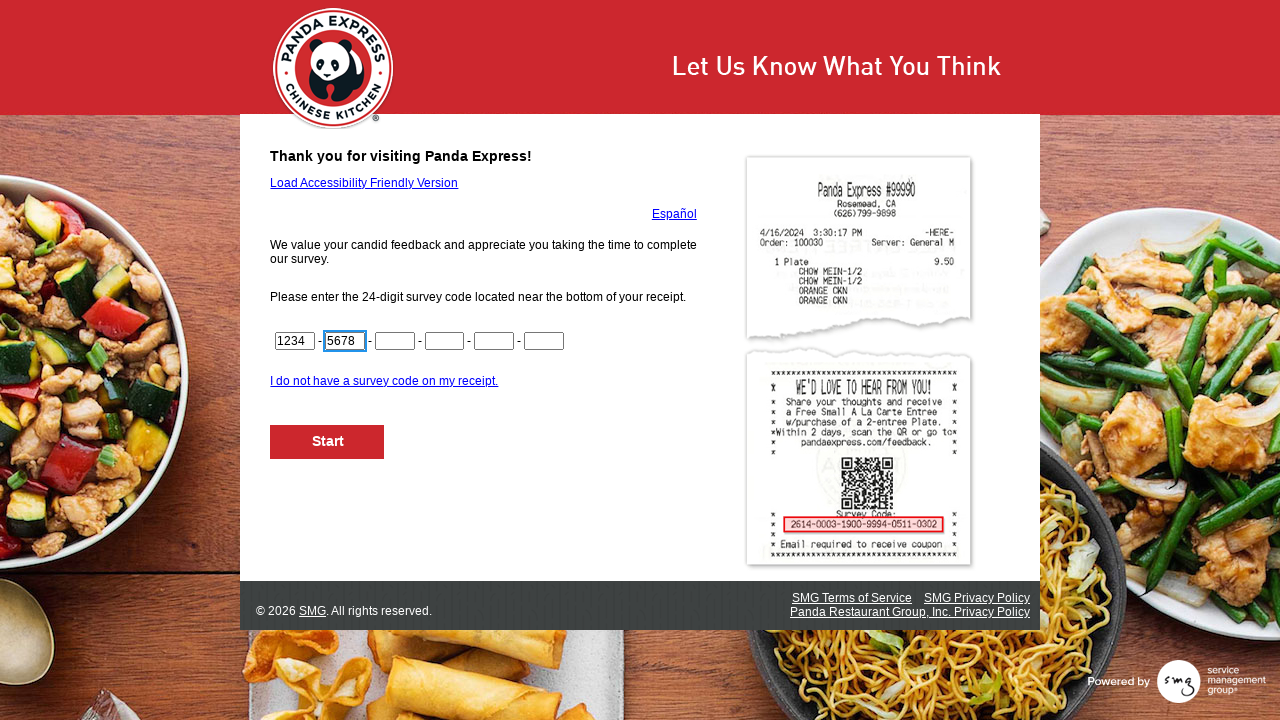

Filled survey code part 3 with '9012' on input[name='CN3']
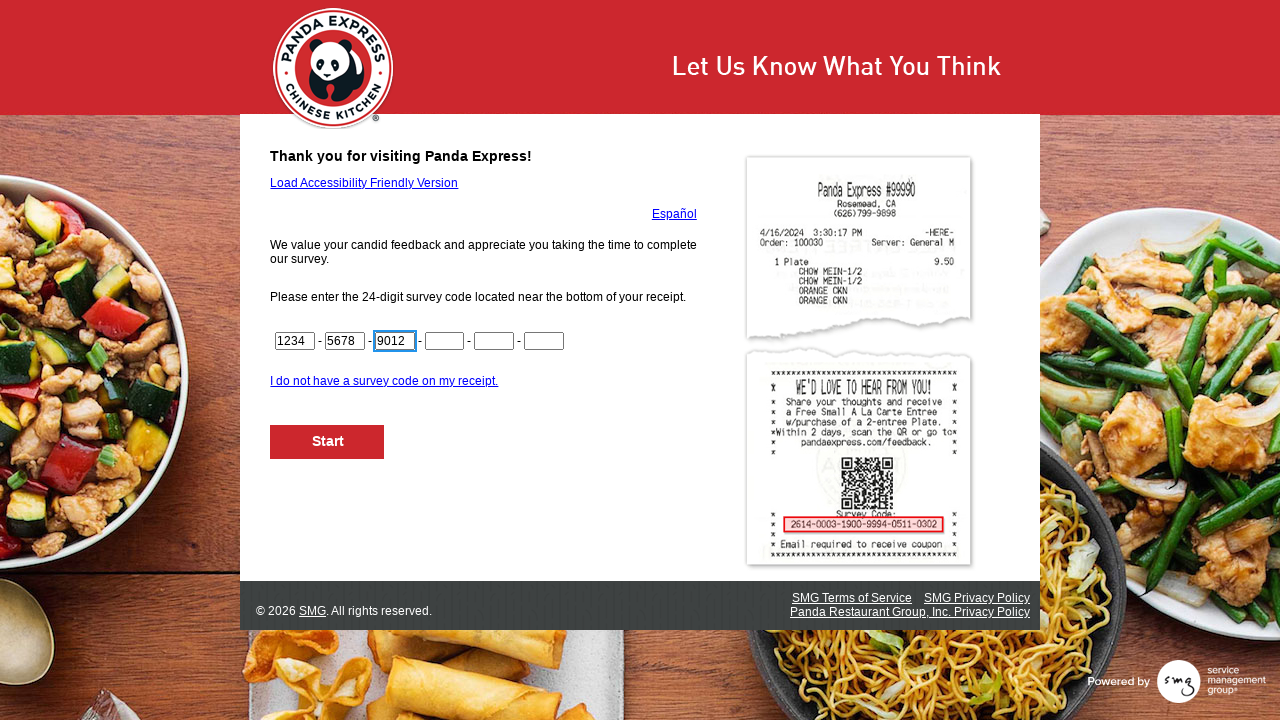

Filled survey code part 4 with '3456' on input[name='CN4']
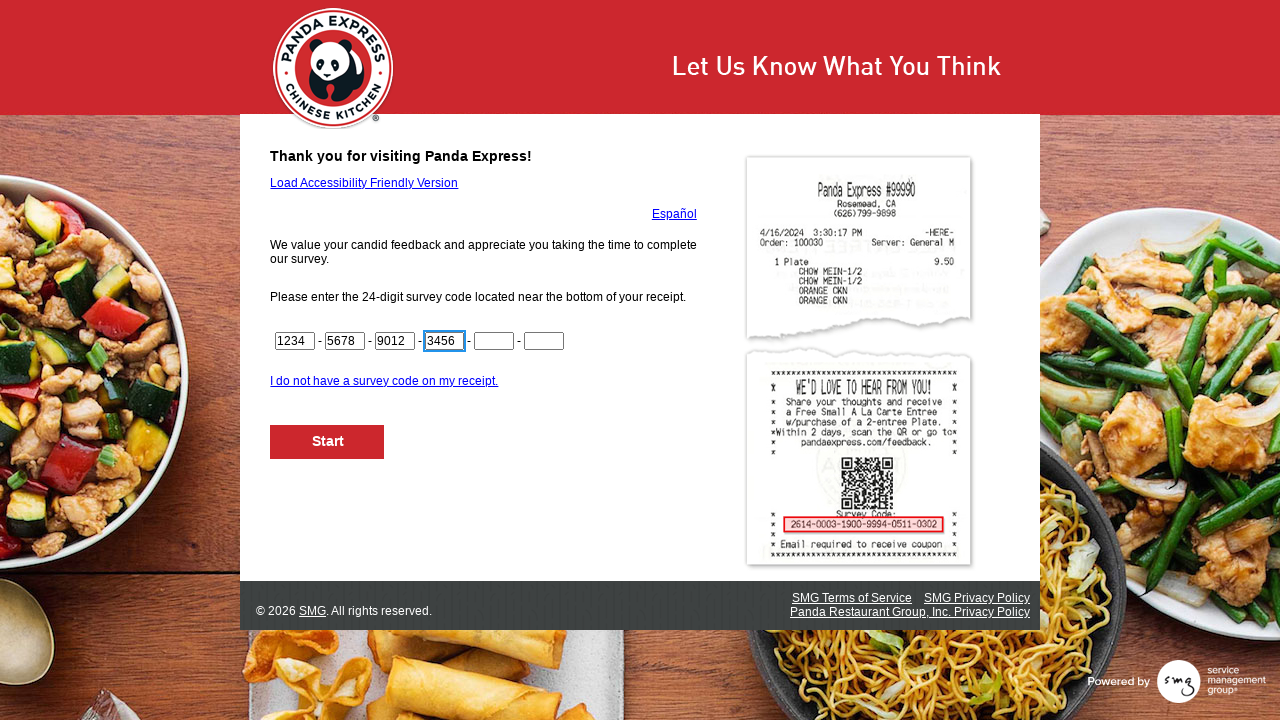

Filled survey code part 5 with '7890' on input[name='CN5']
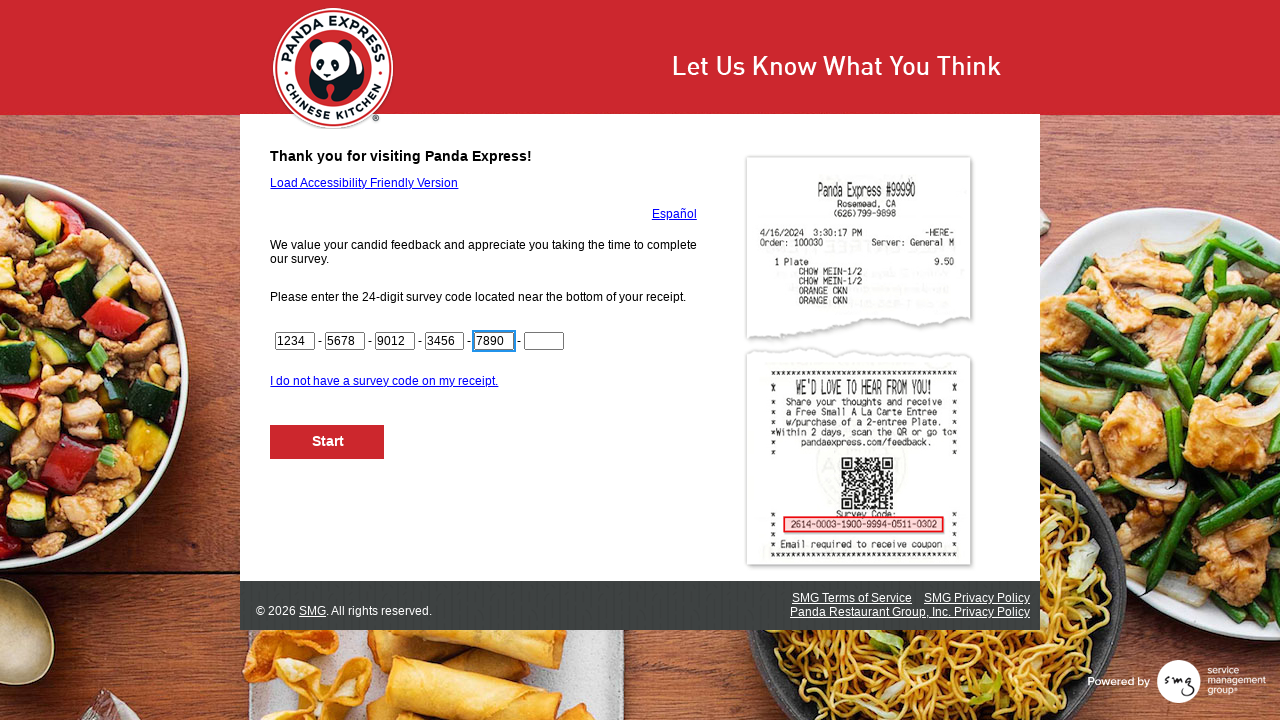

Filled final survey code digits with '42' on input[name='CN6']
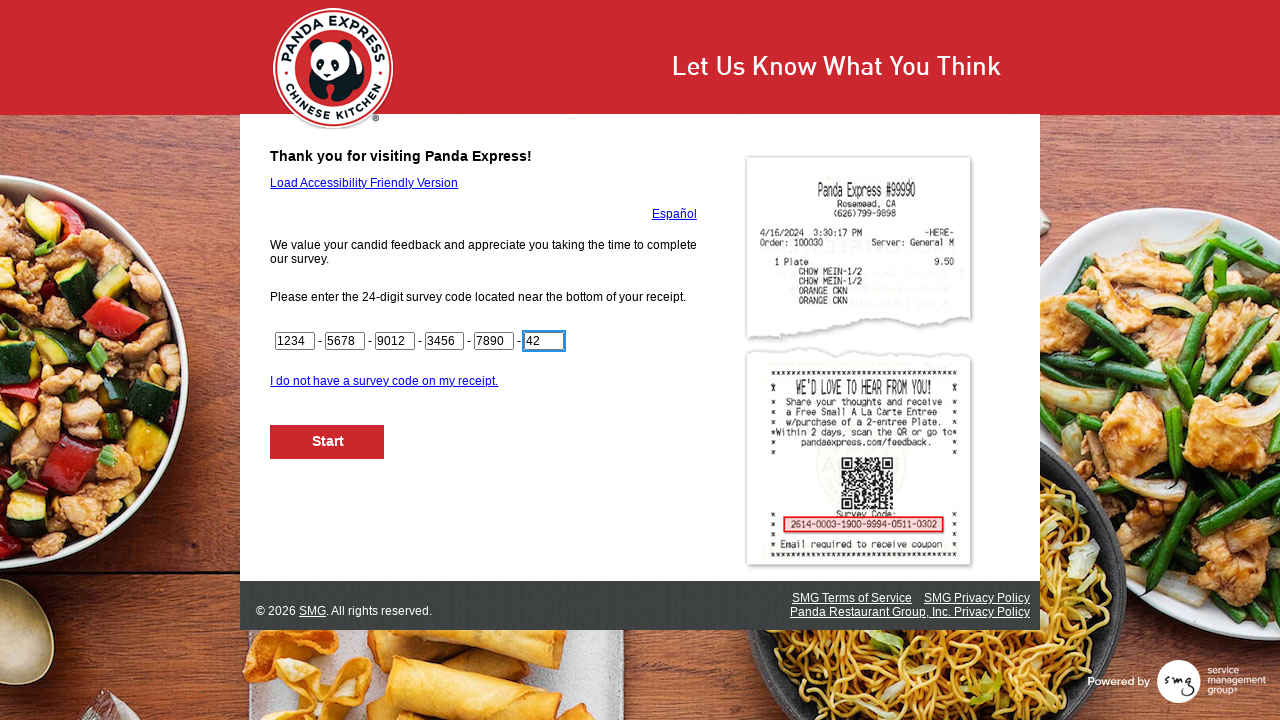

Clicked Next button to submit survey code at (328, 442) on #NextButton
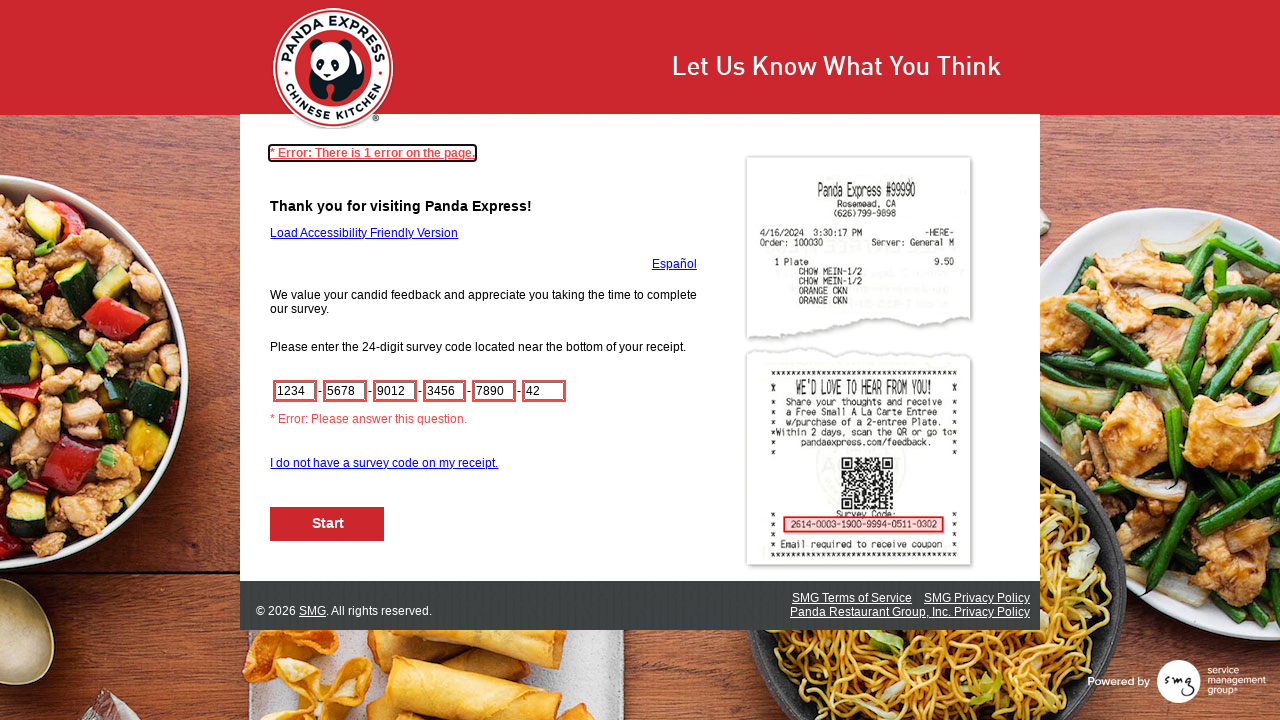

Waited 1 second for page to load
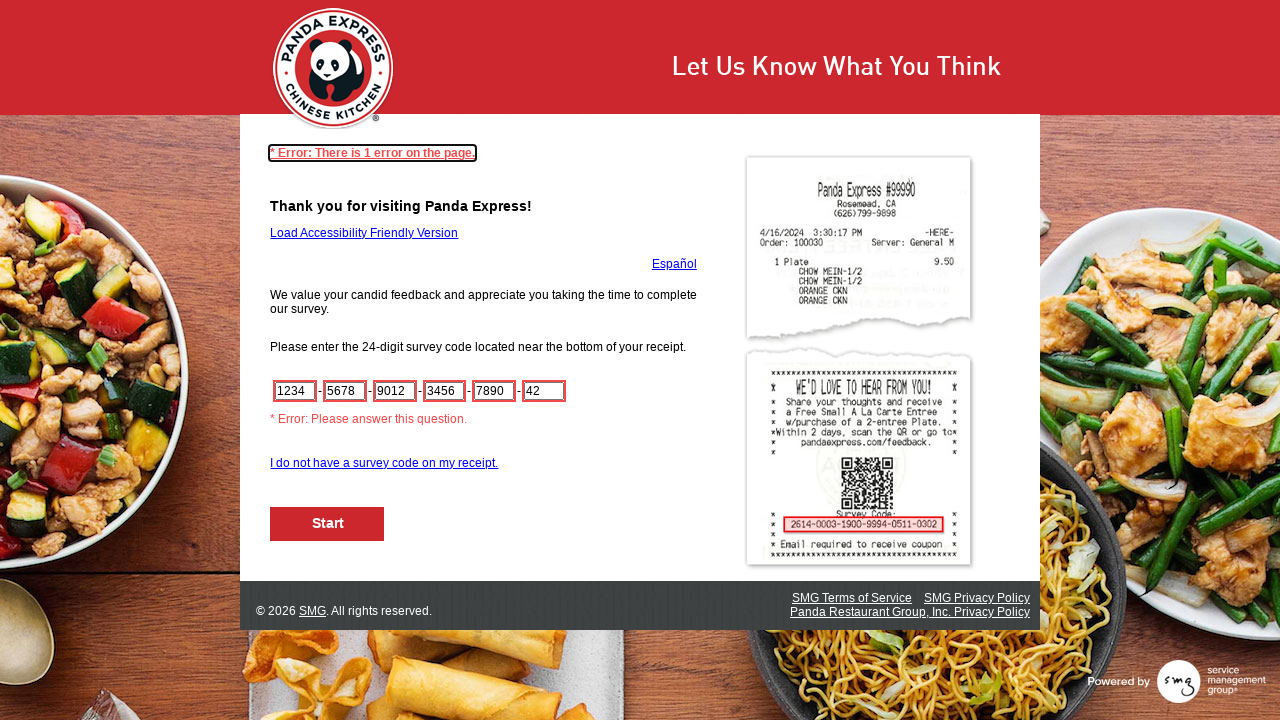

Clicked Next button to proceed to next survey page at (328, 524) on #NextButton >> nth=0
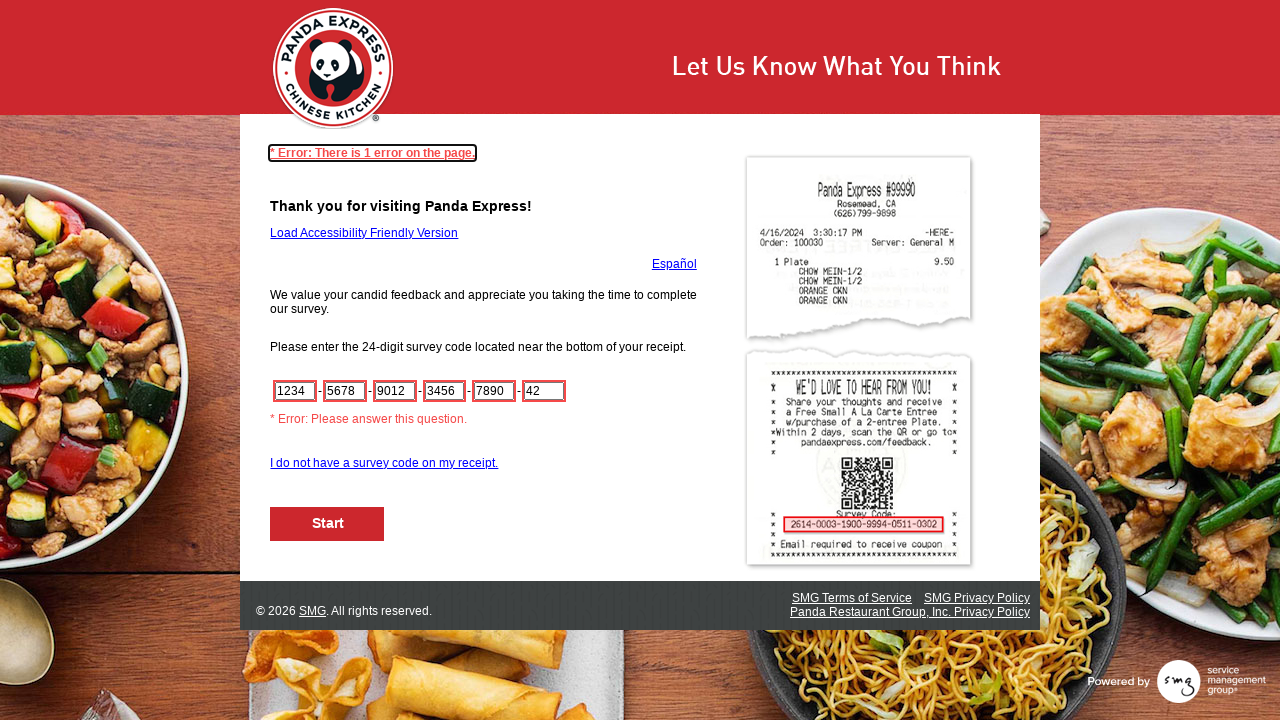

Waited 1 second for page to load
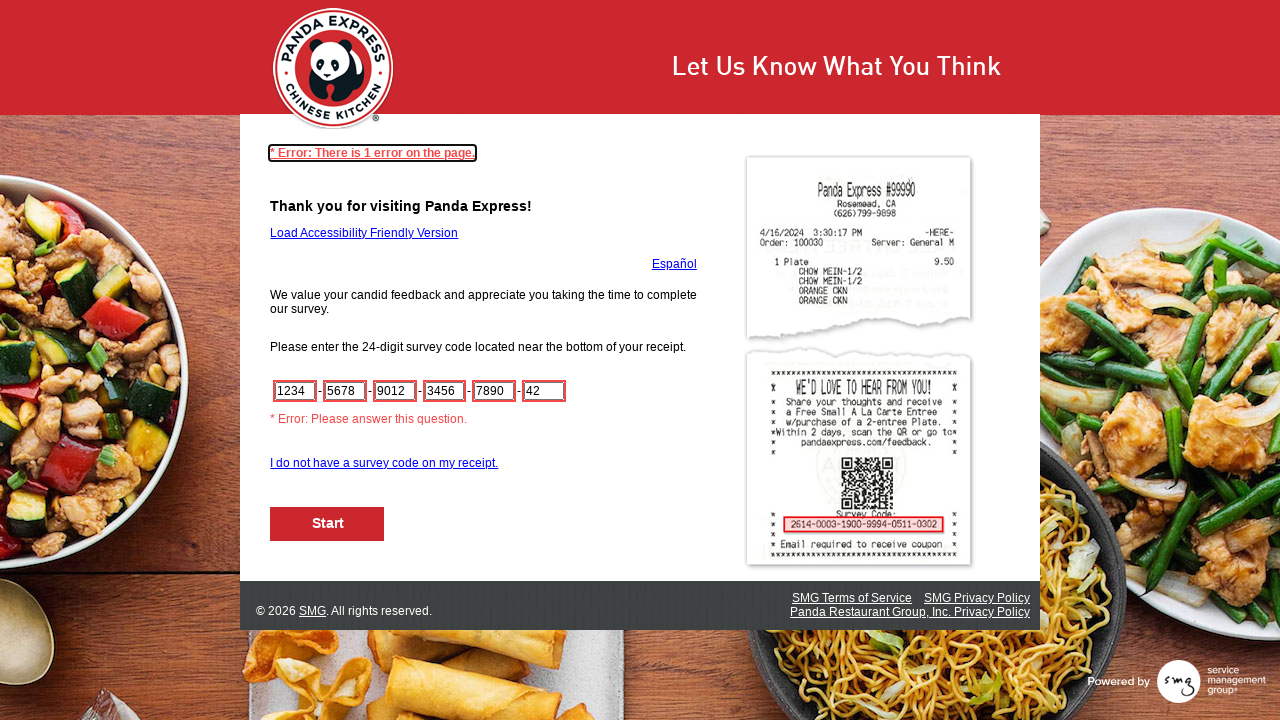

Clicked Next button to proceed to next survey page at (328, 524) on #NextButton >> nth=0
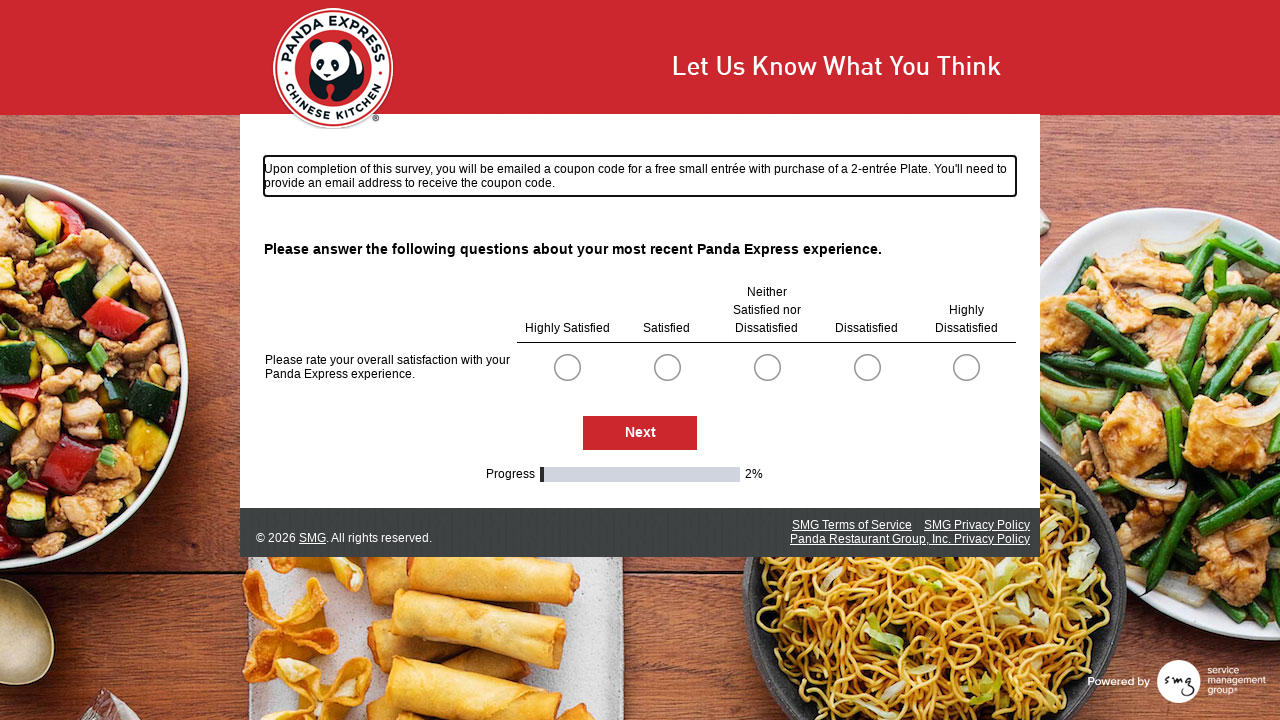

Waited 1 second for page to load
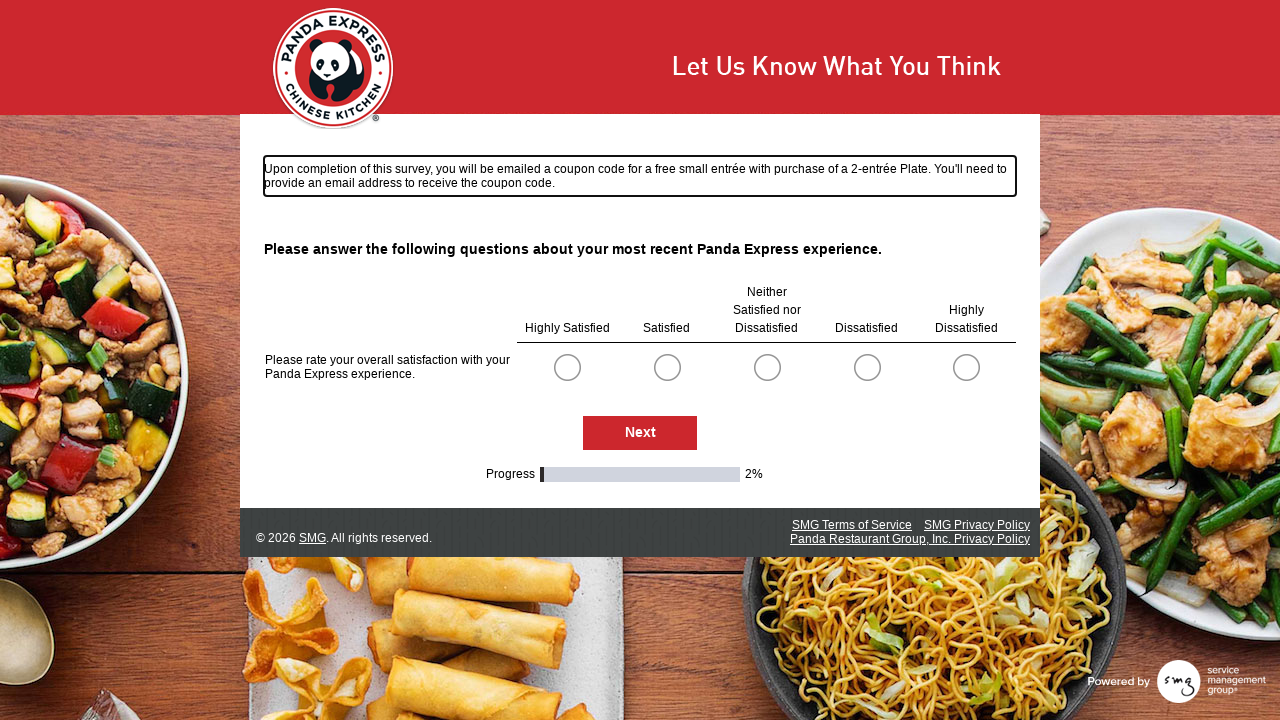

Selected first radio option for question (option index 0) at (567, 367) on .radioSimpleInput >> nth=0
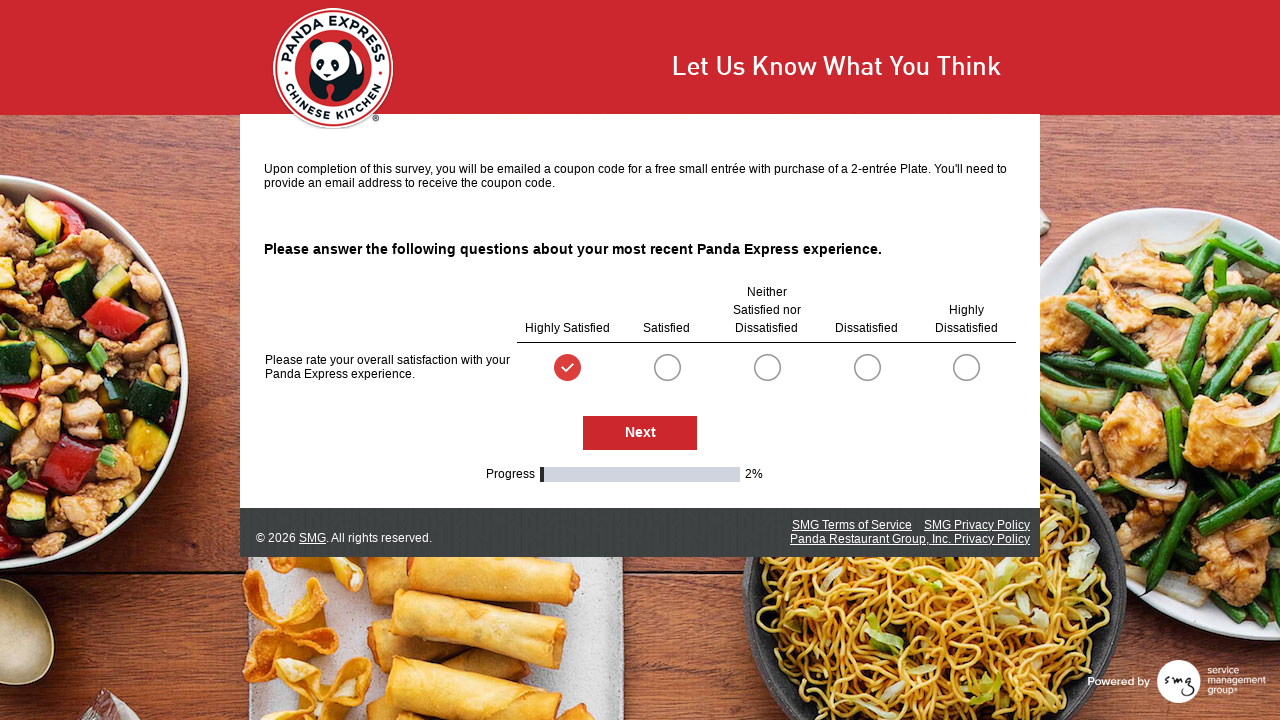

Clicked Next button to proceed to next survey page at (640, 433) on #NextButton >> nth=0
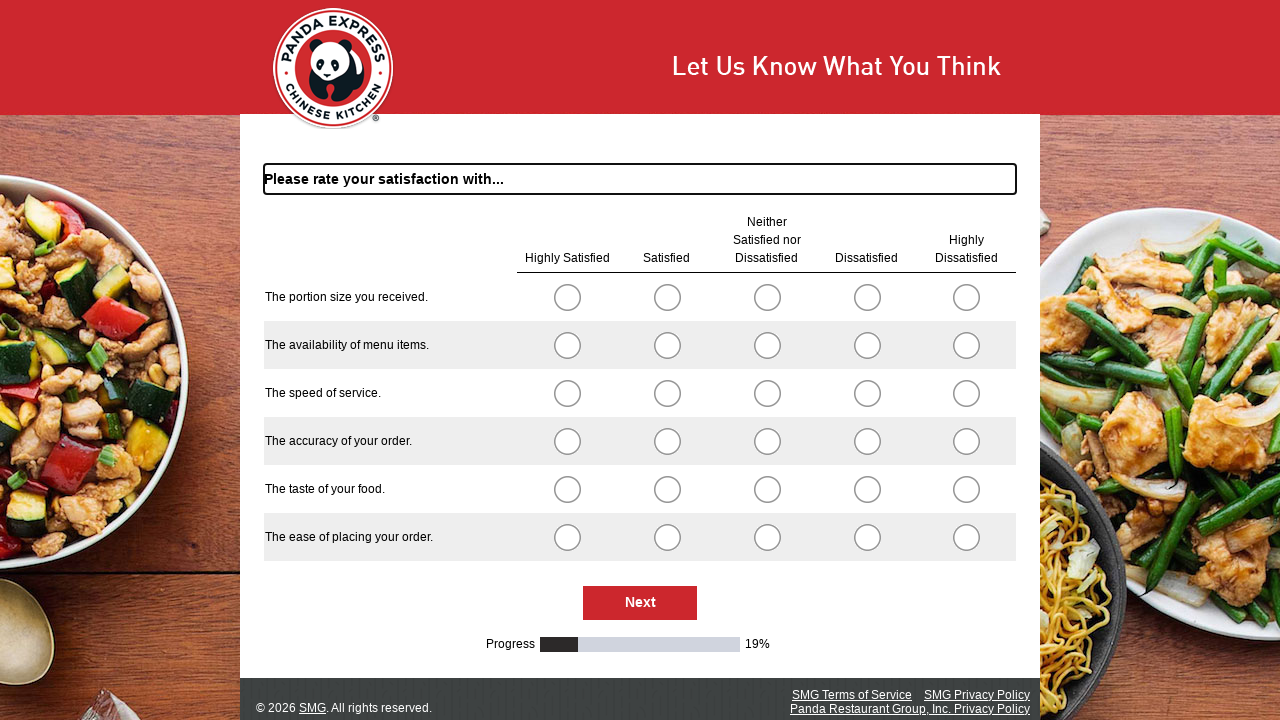

Waited 1 second for page to load
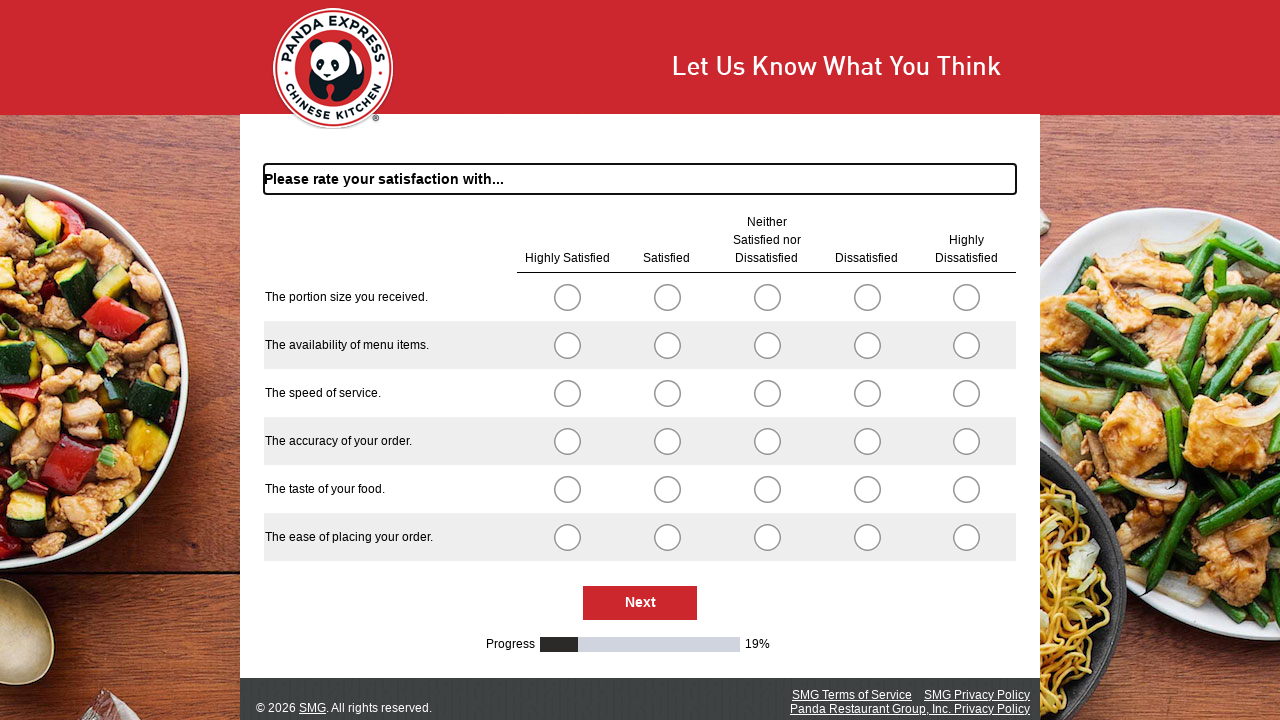

Selected first radio option for question (option index 0) at (567, 297) on .radioSimpleInput >> nth=0
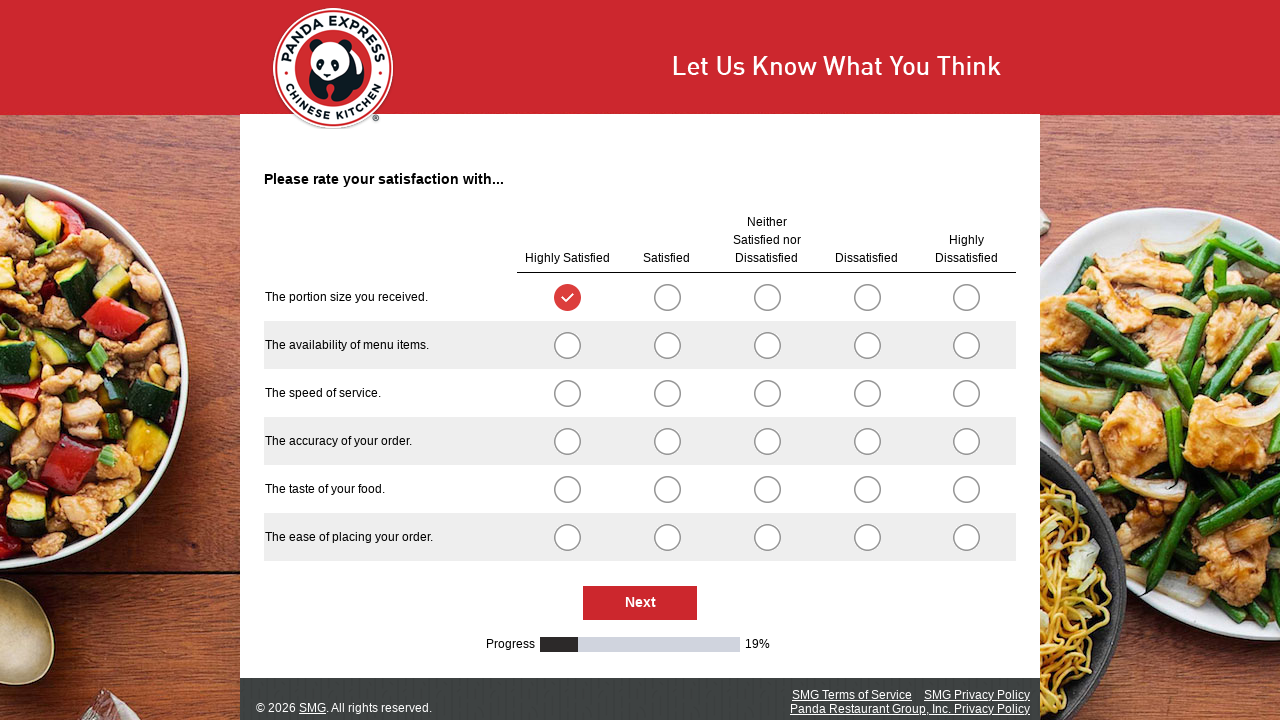

Selected first radio option for question (option index 5) at (567, 345) on .radioSimpleInput >> nth=5
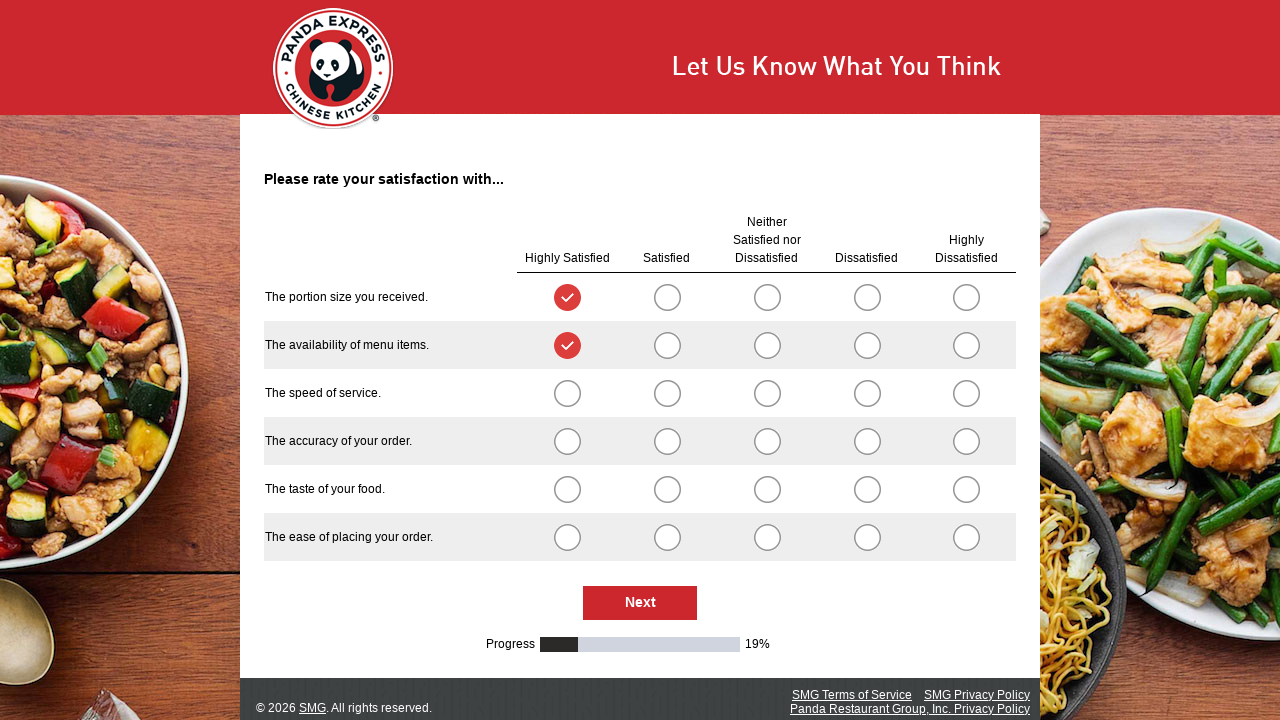

Selected first radio option for question (option index 10) at (567, 393) on .radioSimpleInput >> nth=10
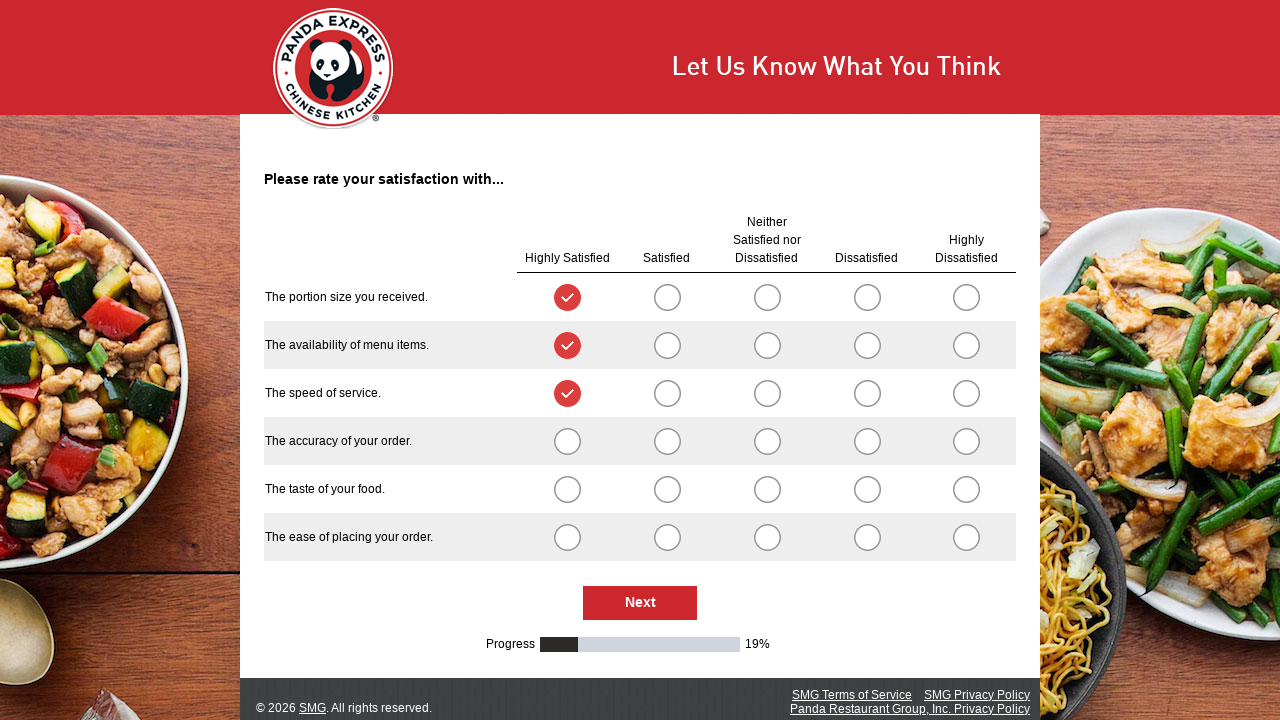

Selected first radio option for question (option index 15) at (567, 441) on .radioSimpleInput >> nth=15
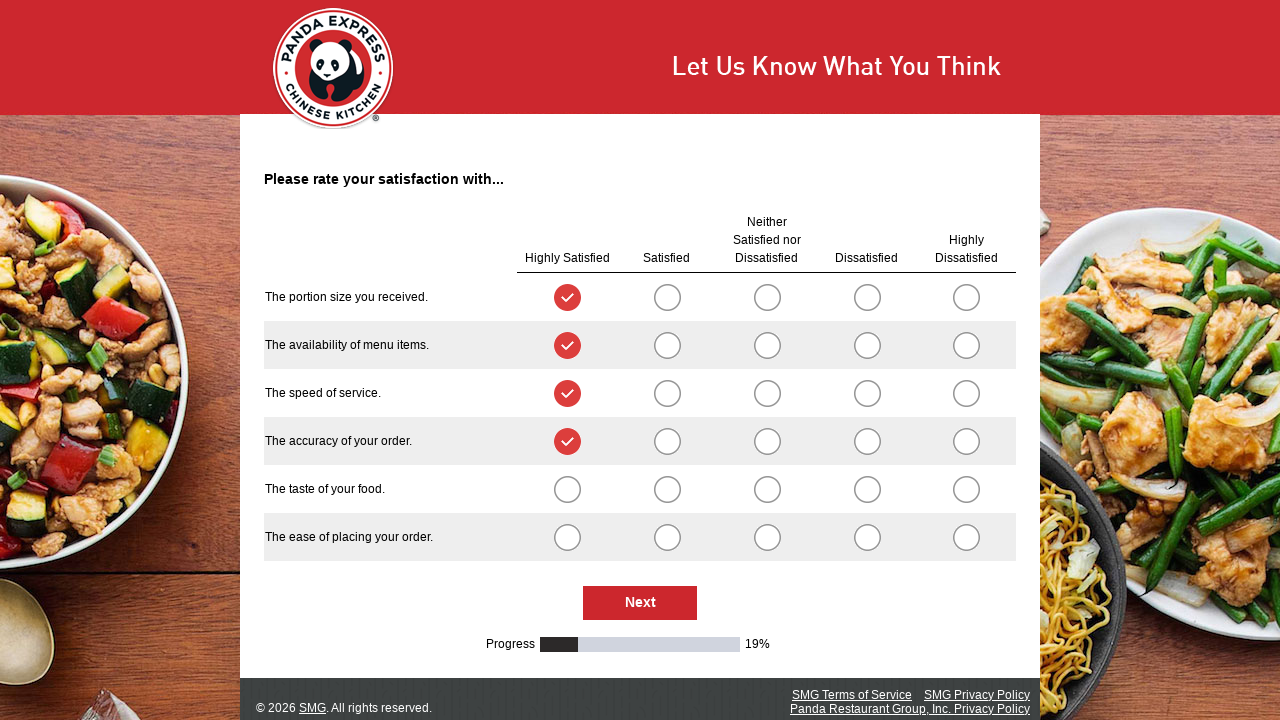

Selected first radio option for question (option index 20) at (567, 489) on .radioSimpleInput >> nth=20
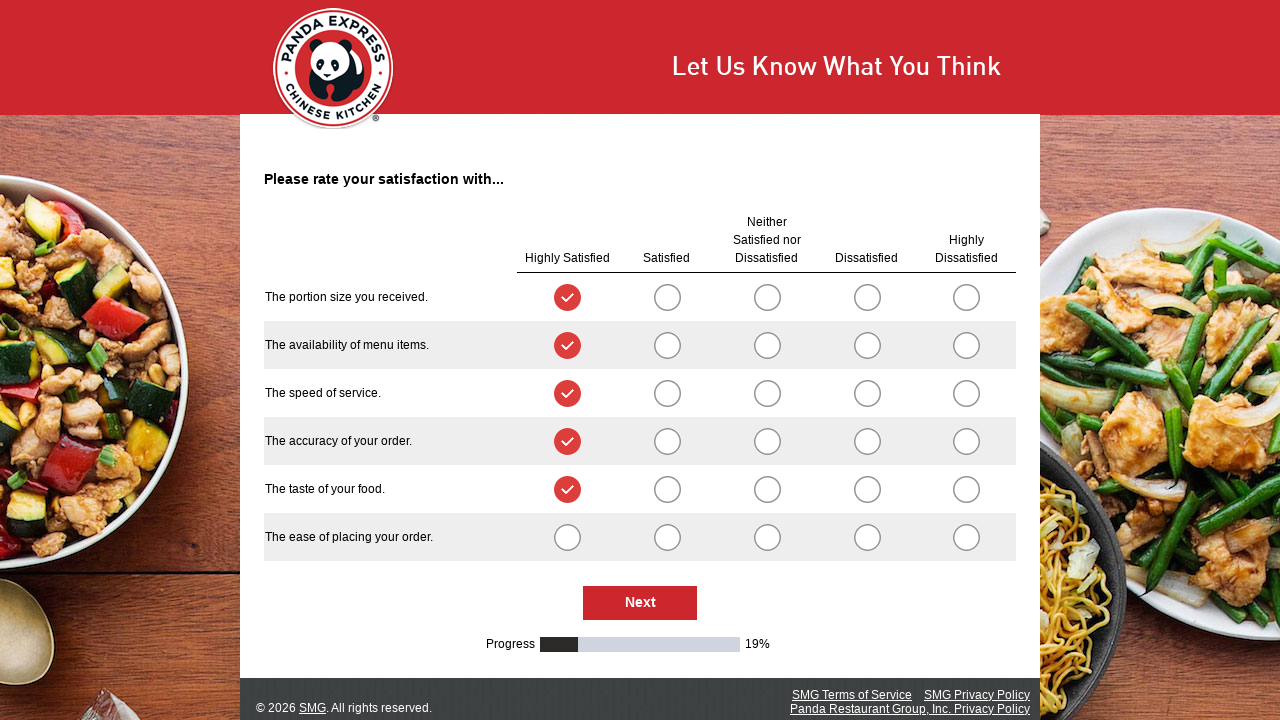

Selected first radio option for question (option index 25) at (567, 537) on .radioSimpleInput >> nth=25
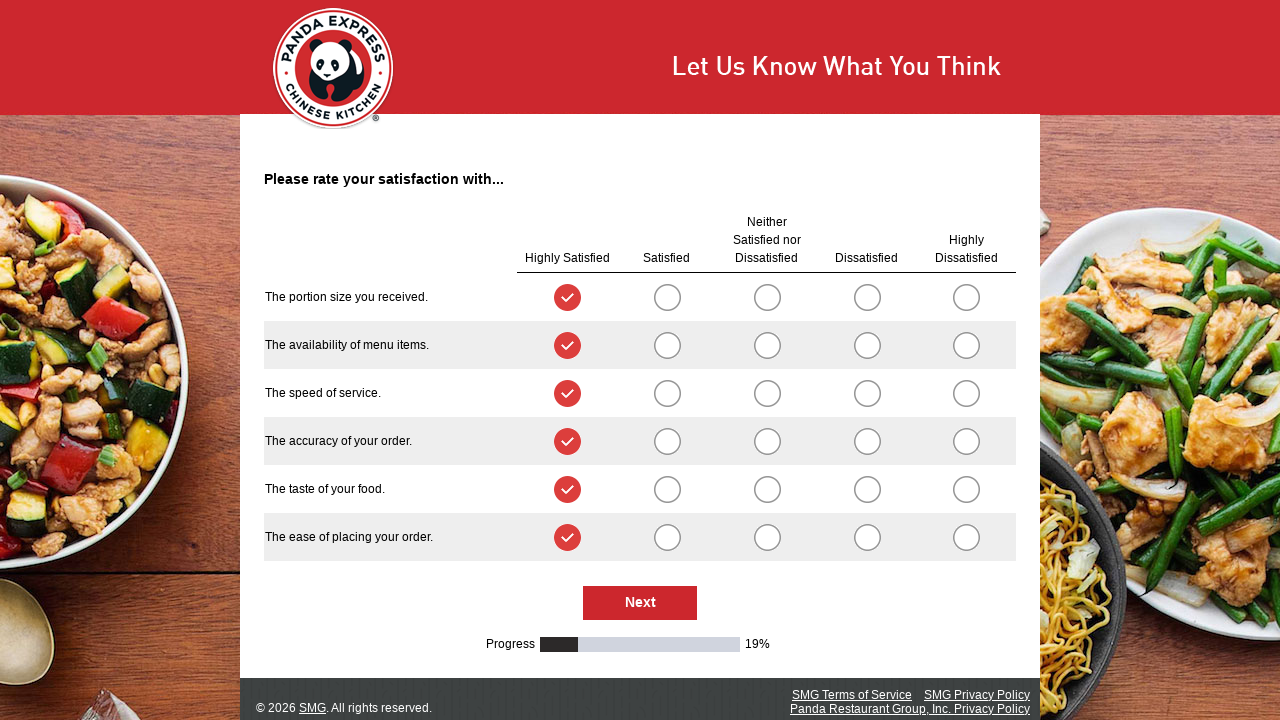

Clicked Next button to proceed to next survey page at (640, 603) on #NextButton >> nth=0
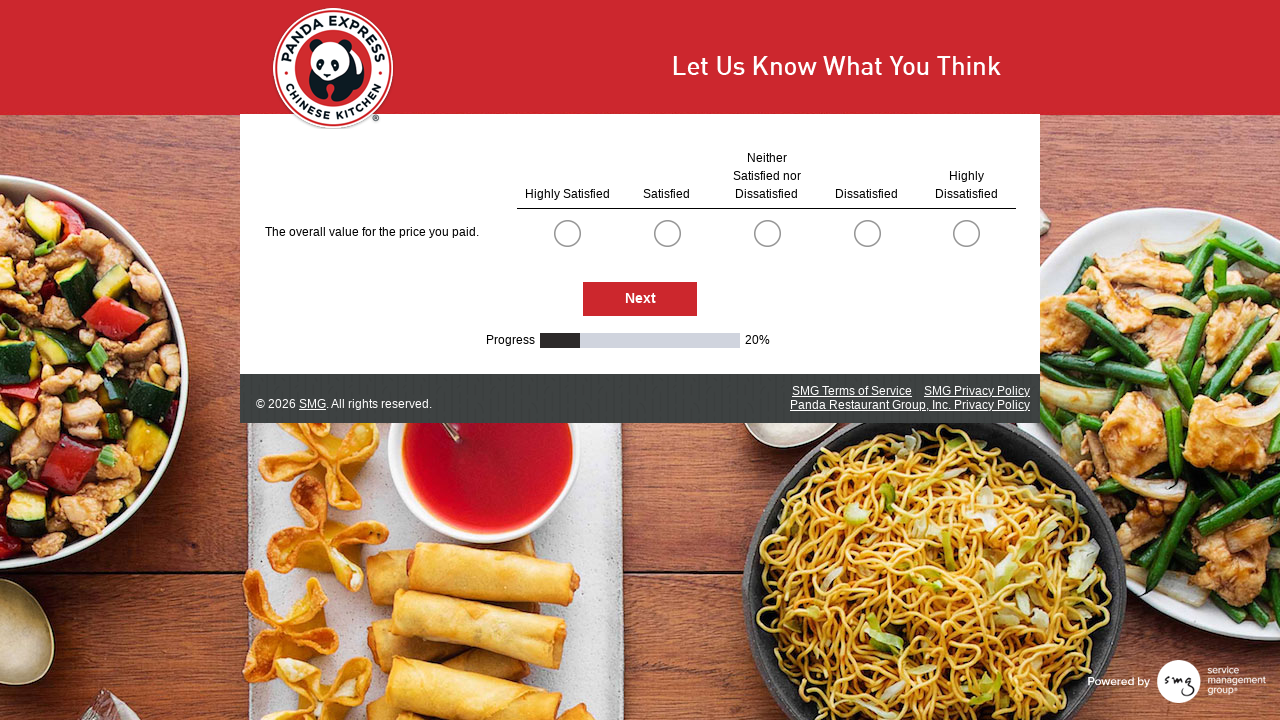

Waited 1 second for page to load
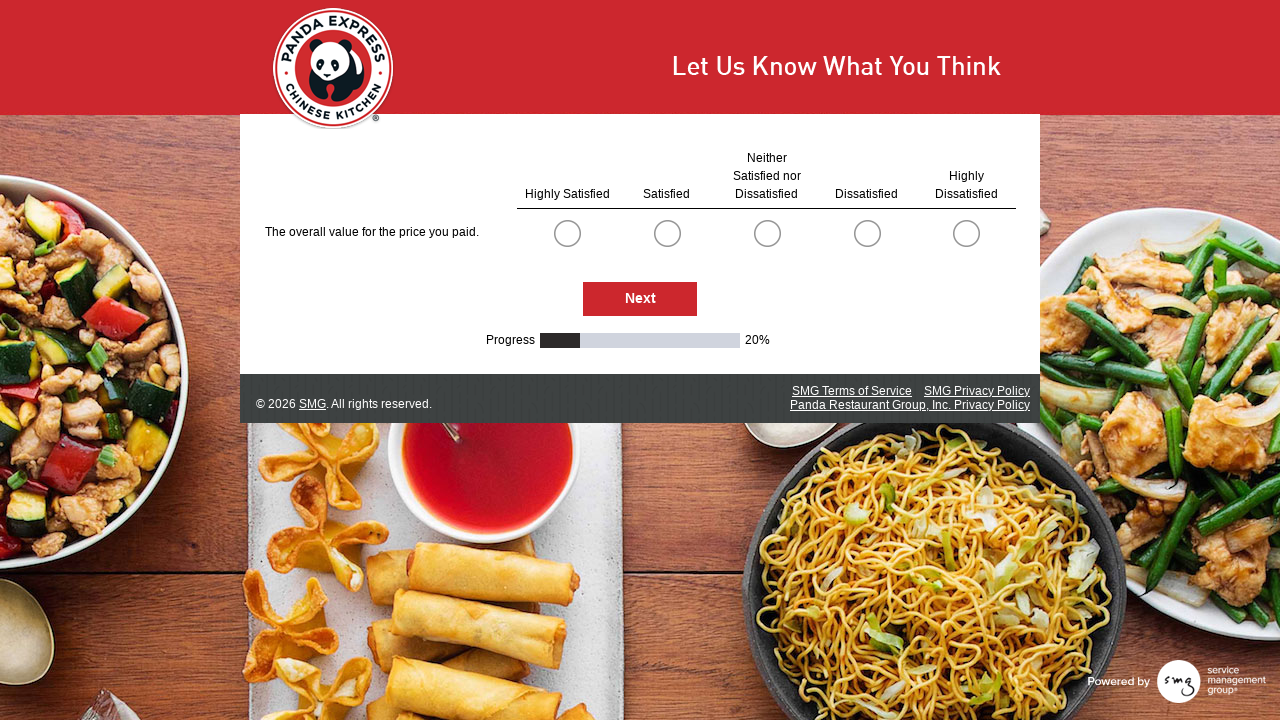

Selected first radio option for question (option index 0) at (567, 233) on .radioSimpleInput >> nth=0
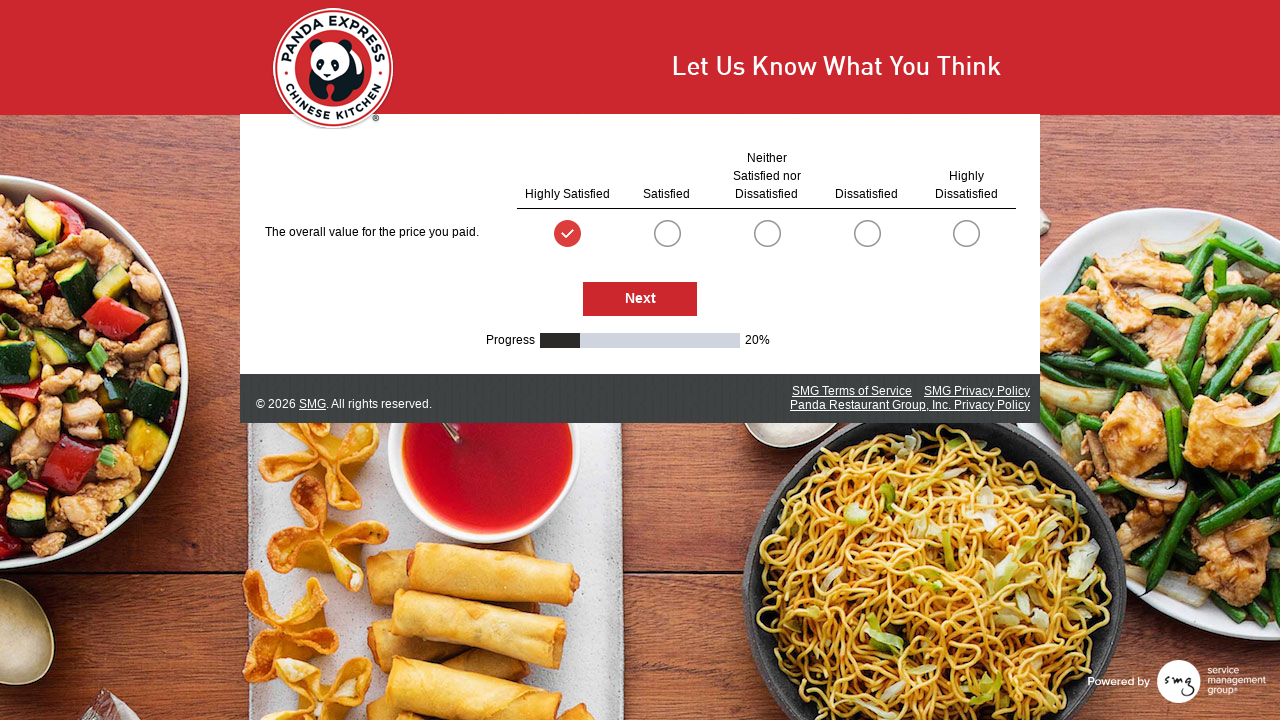

Clicked Next button to proceed to next survey page at (640, 299) on #NextButton >> nth=0
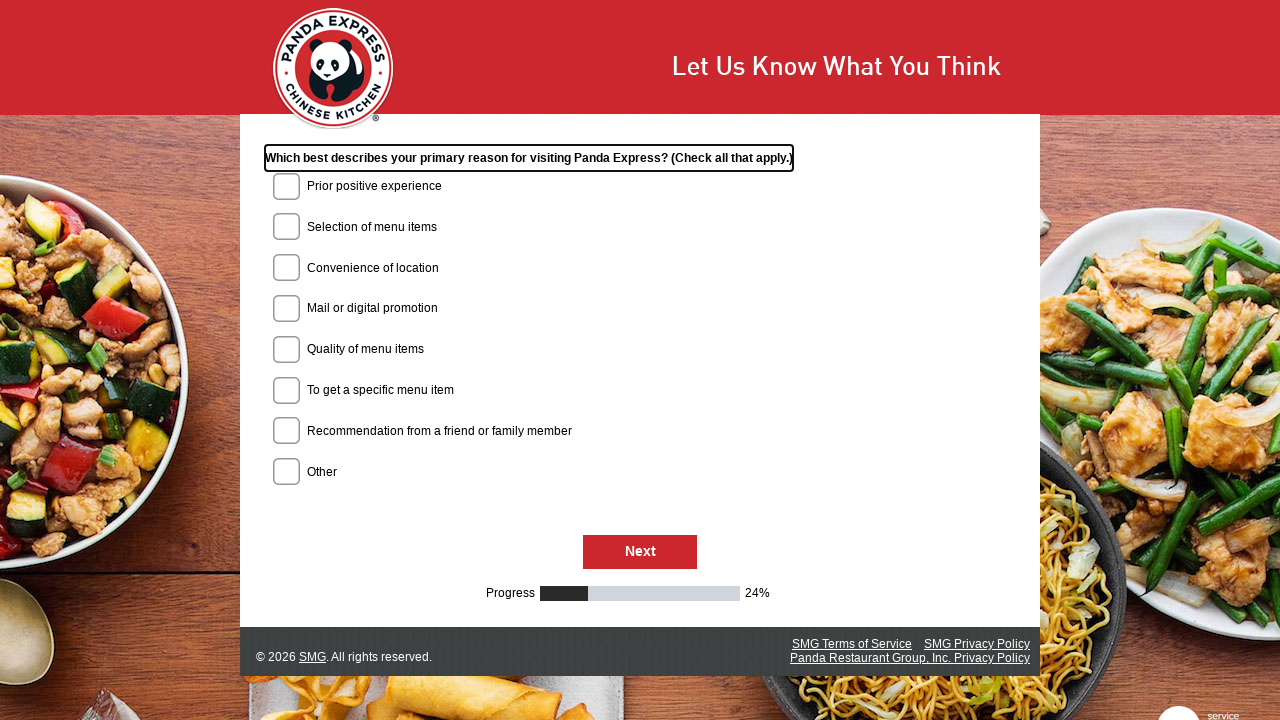

Waited 1 second for page to load
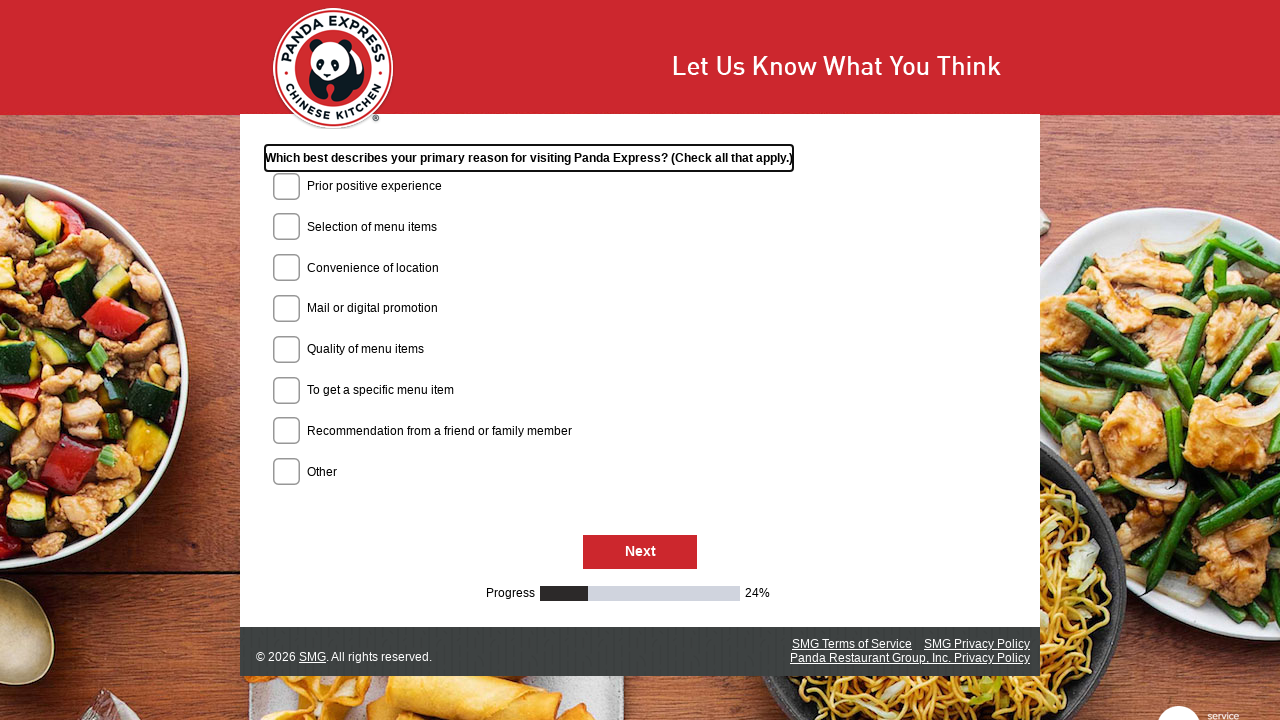

Clicked Next button to proceed to next survey page at (640, 553) on #NextButton >> nth=0
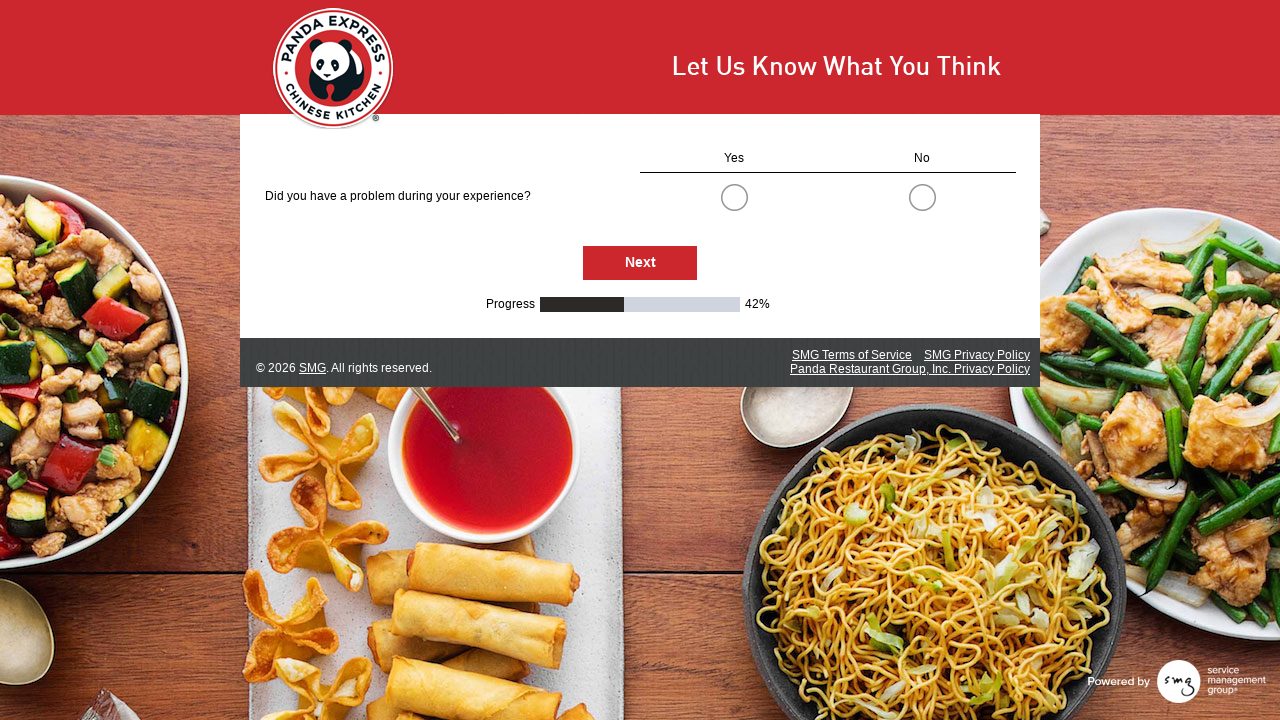

Waited 1 second for page to load
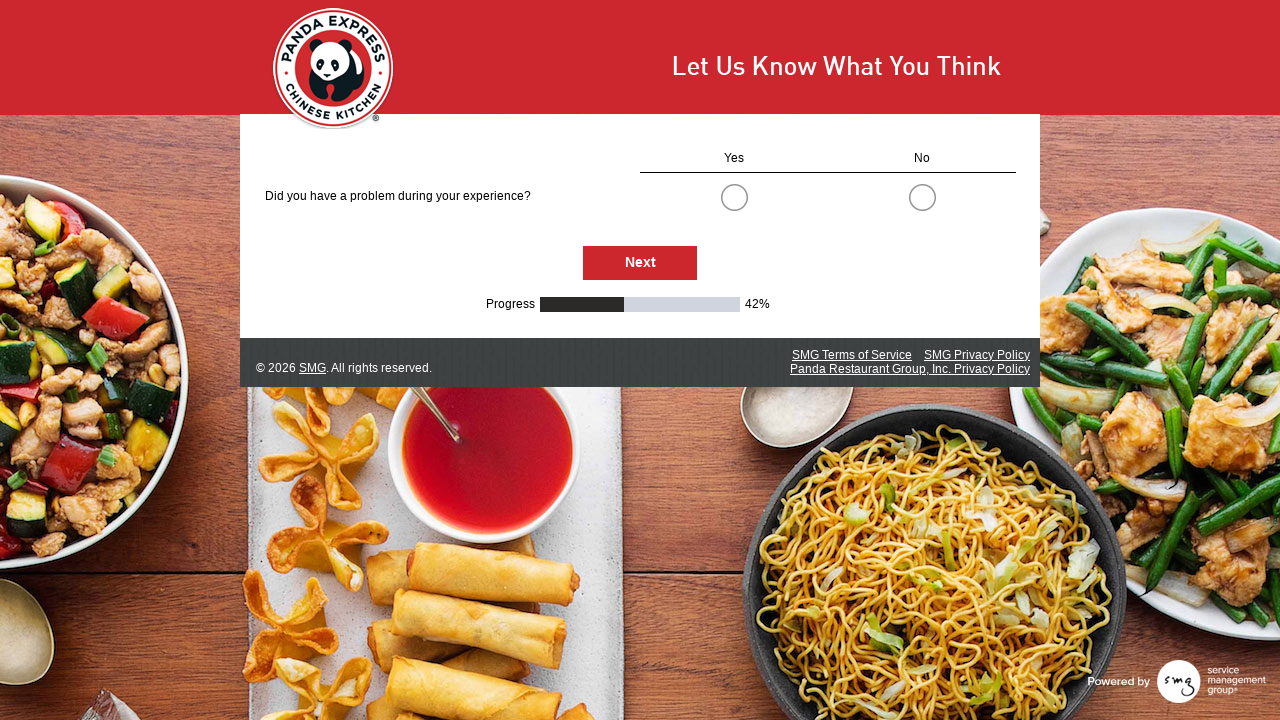

Selected first radio option for question (option index 0) at (734, 197) on .radioSimpleInput >> nth=0
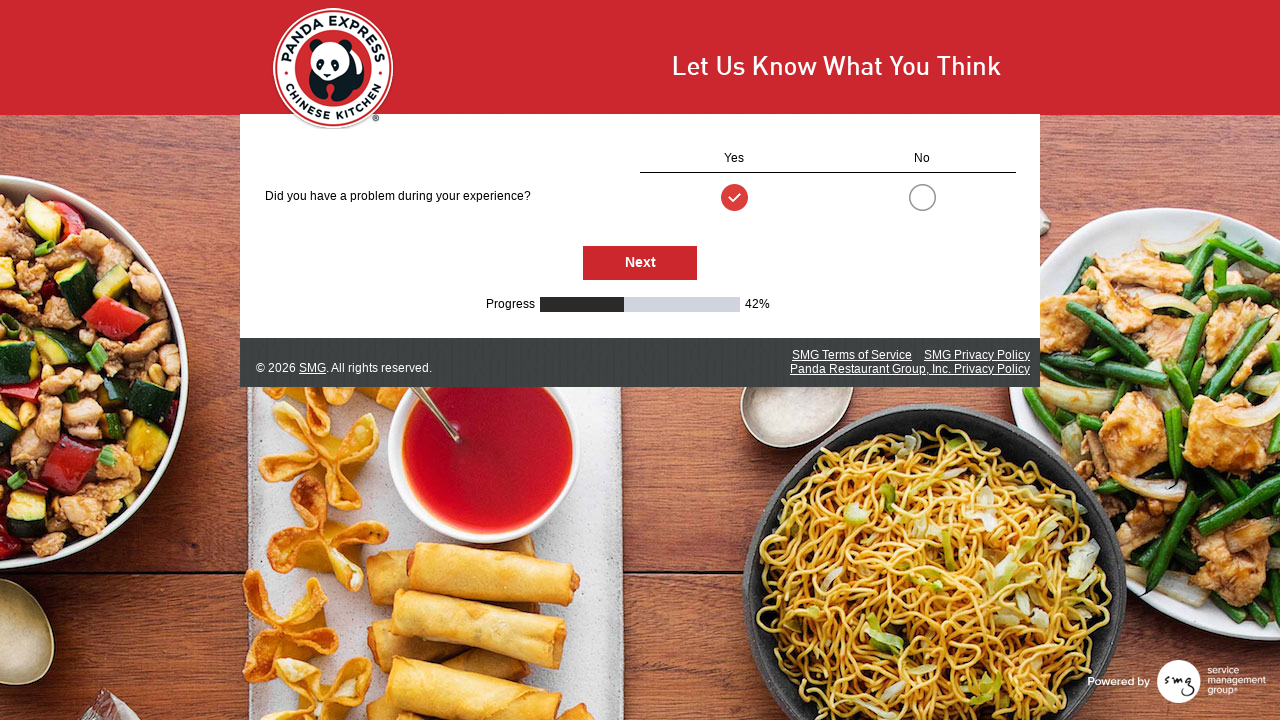

Clicked Next button to proceed to next survey page at (640, 263) on #NextButton >> nth=0
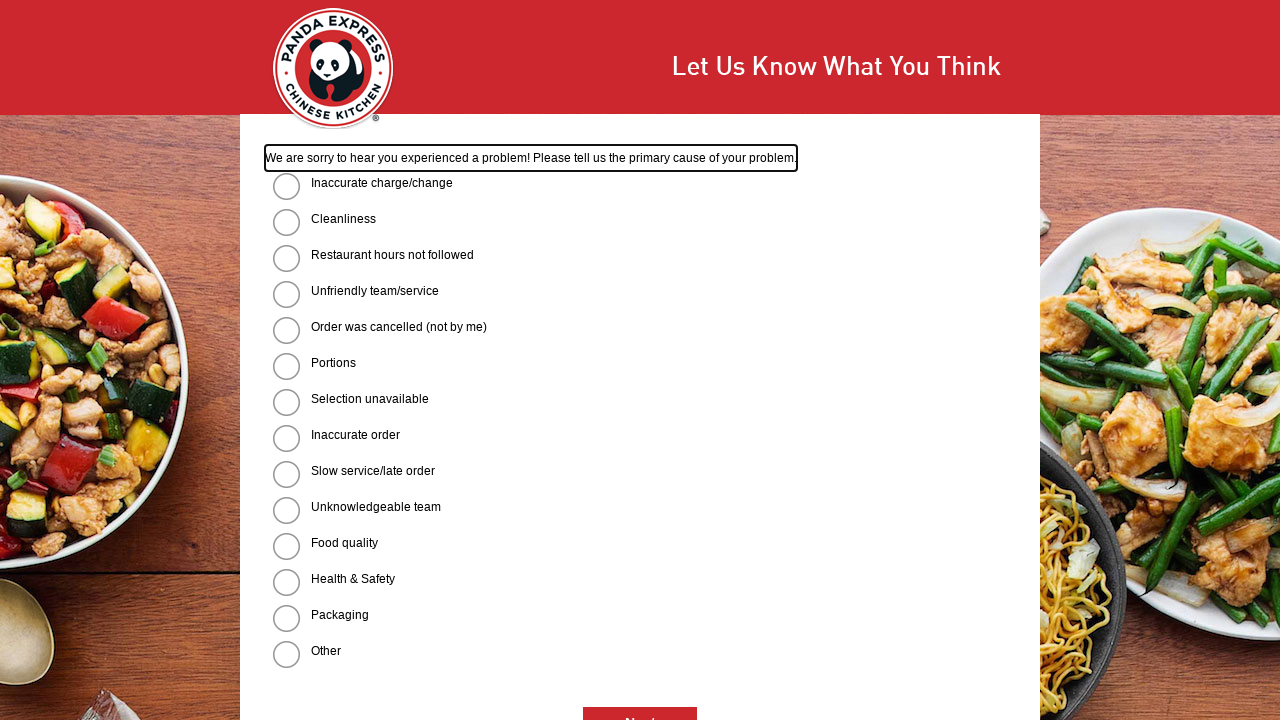

Waited 1 second for page to load
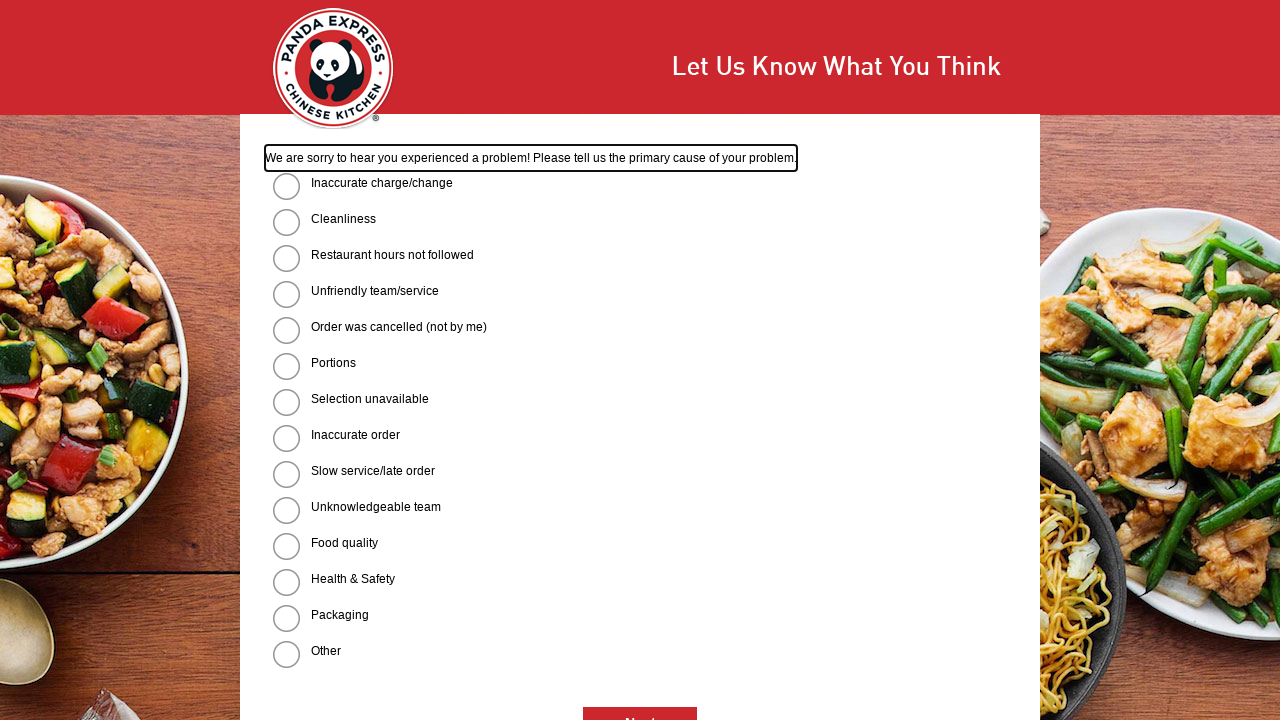

Selected first radio option for question (option index 0) at (286, 186) on .radioSimpleInput >> nth=0
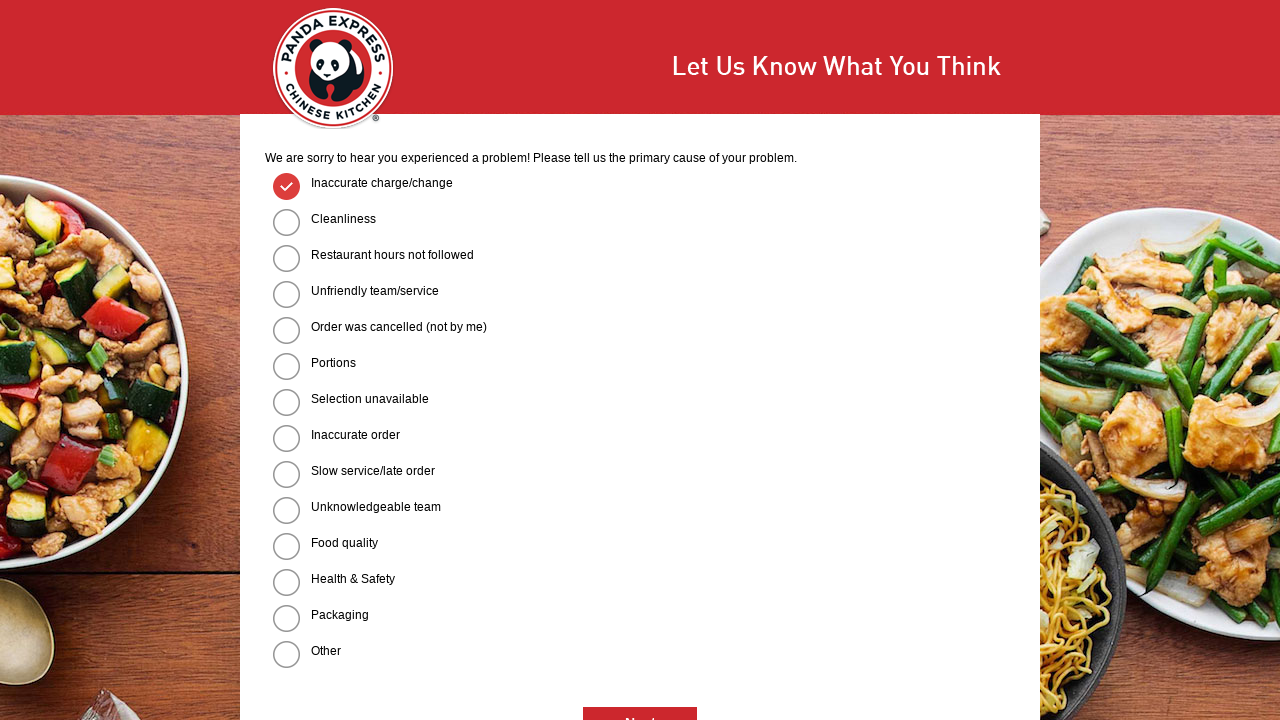

Selected first radio option for question (option index 5) at (286, 366) on .radioSimpleInput >> nth=5
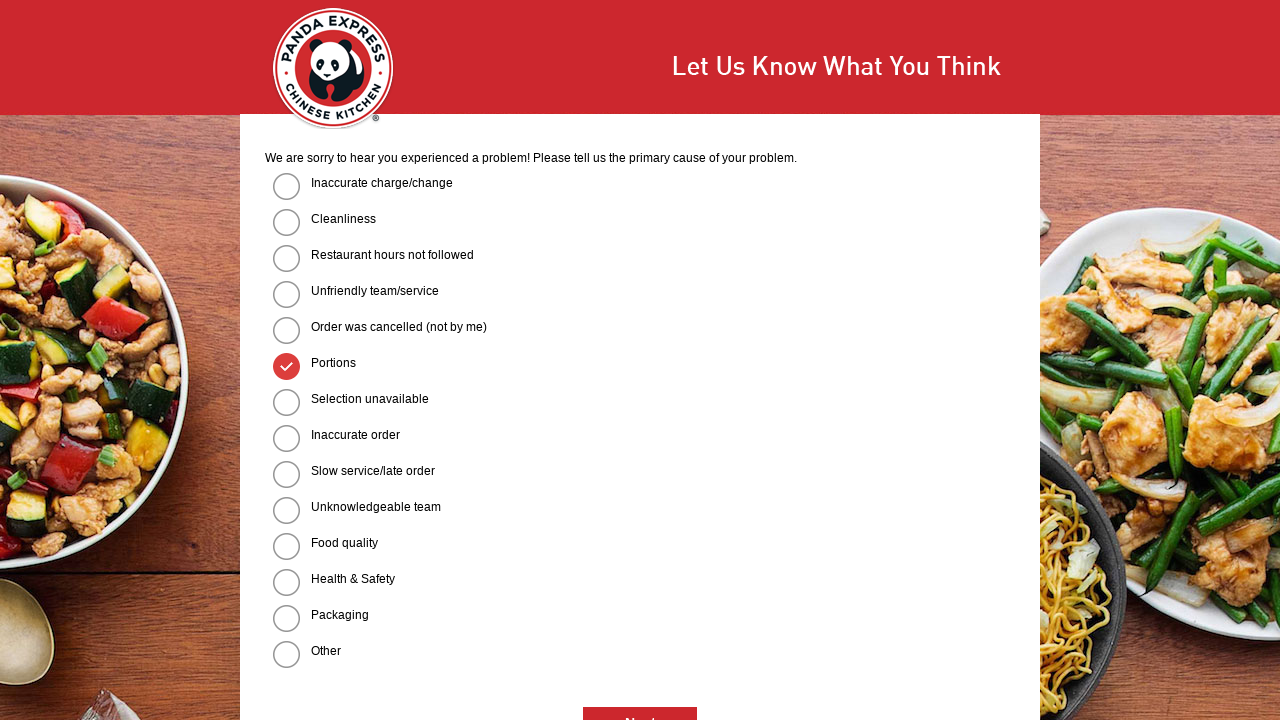

Selected first radio option for question (option index 10) at (286, 546) on .radioSimpleInput >> nth=10
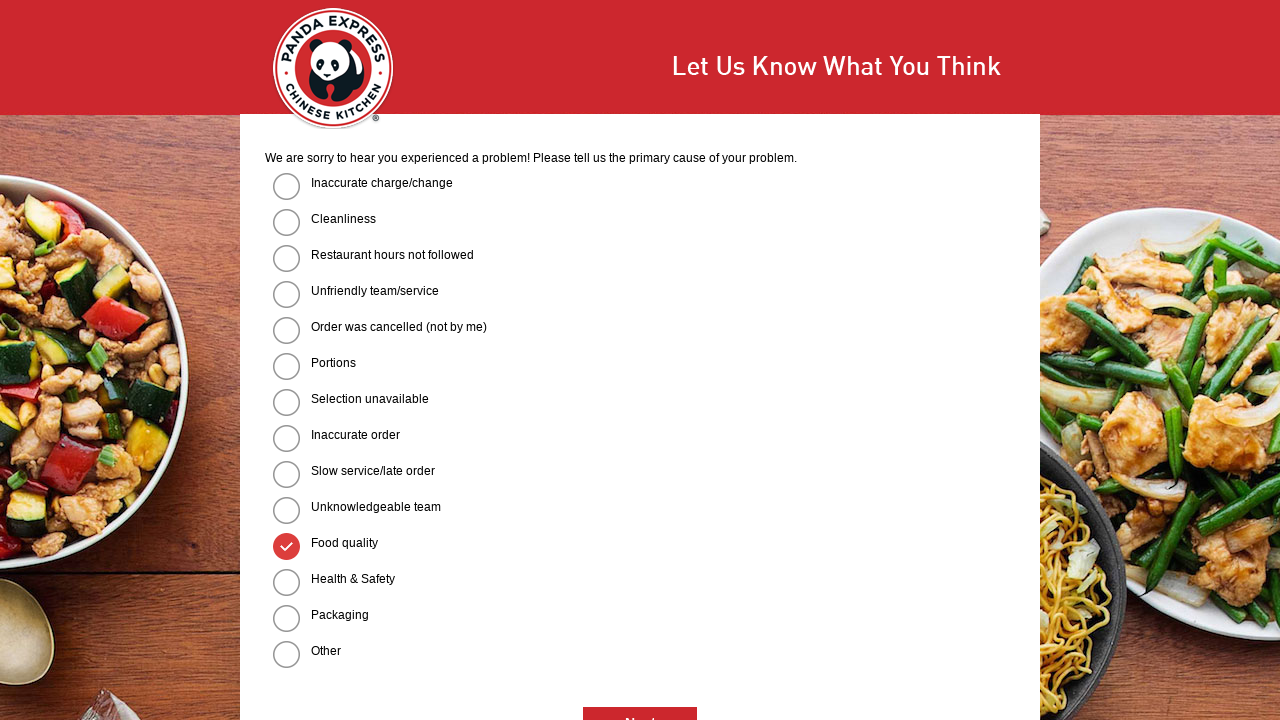

Clicked Next button to proceed to next survey page at (640, 703) on #NextButton >> nth=0
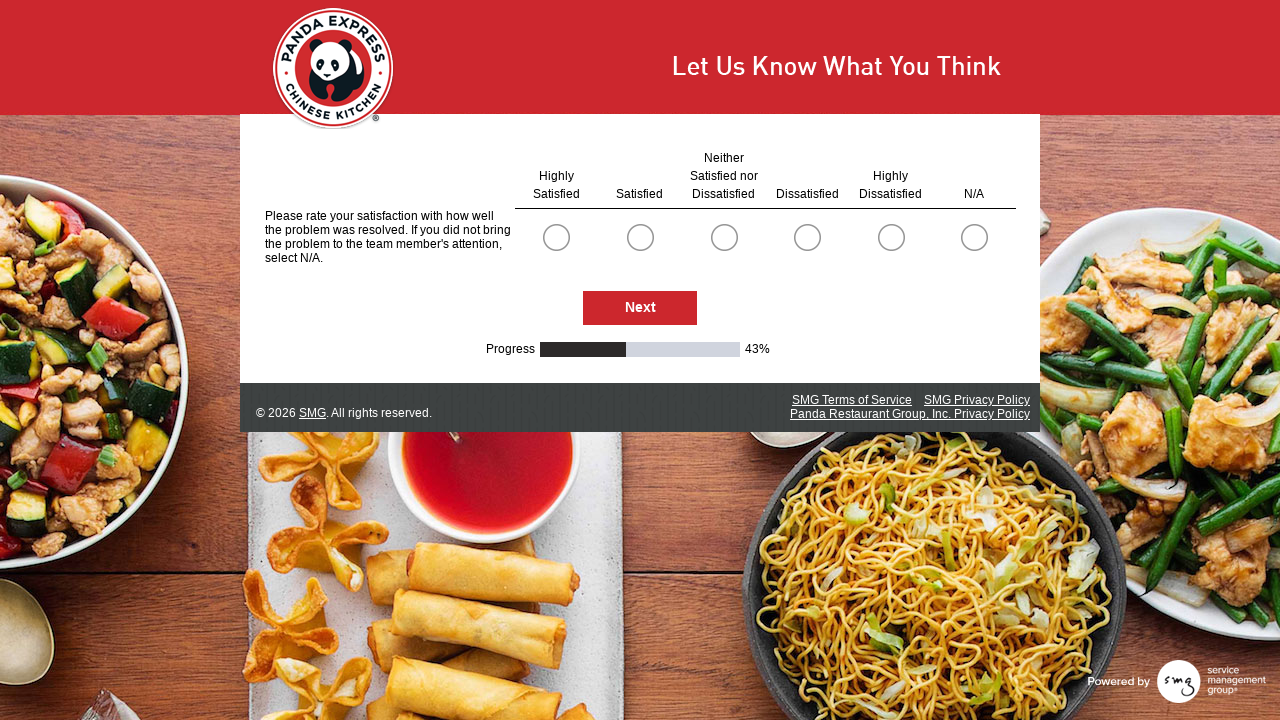

Waited 1 second for page to load
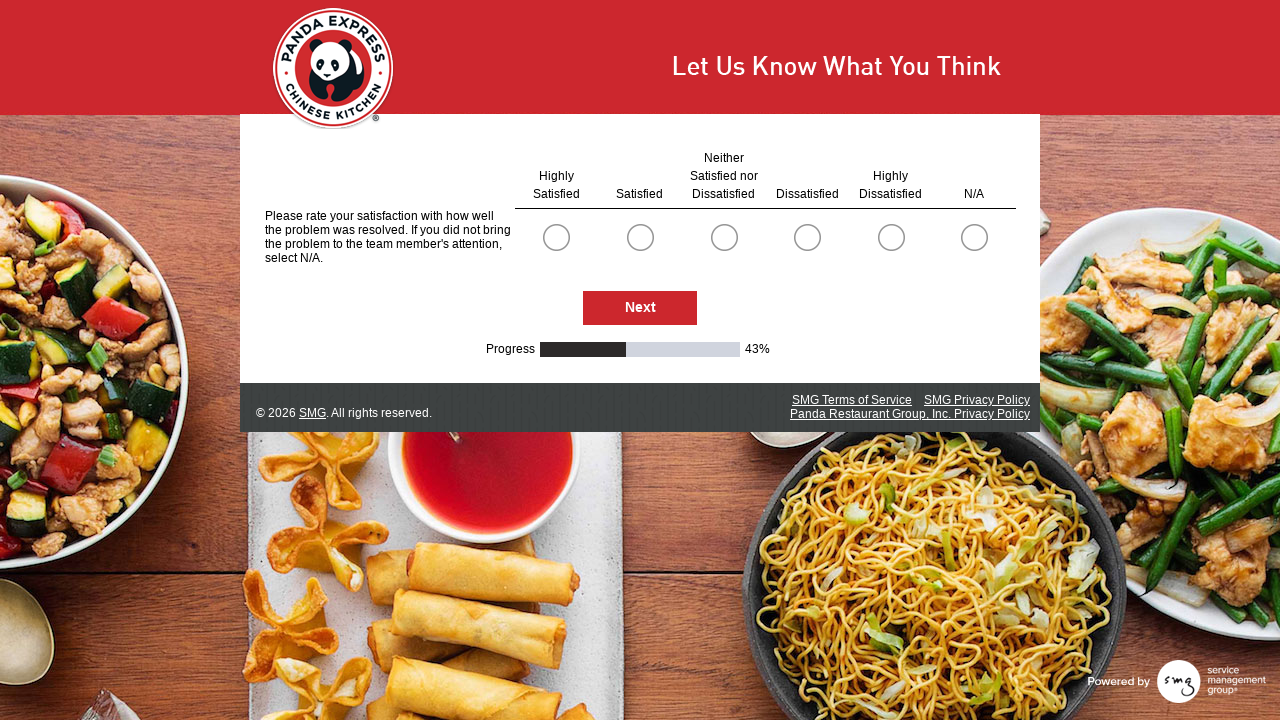

Selected first radio option for question (option index 0) at (556, 237) on .radioSimpleInput >> nth=0
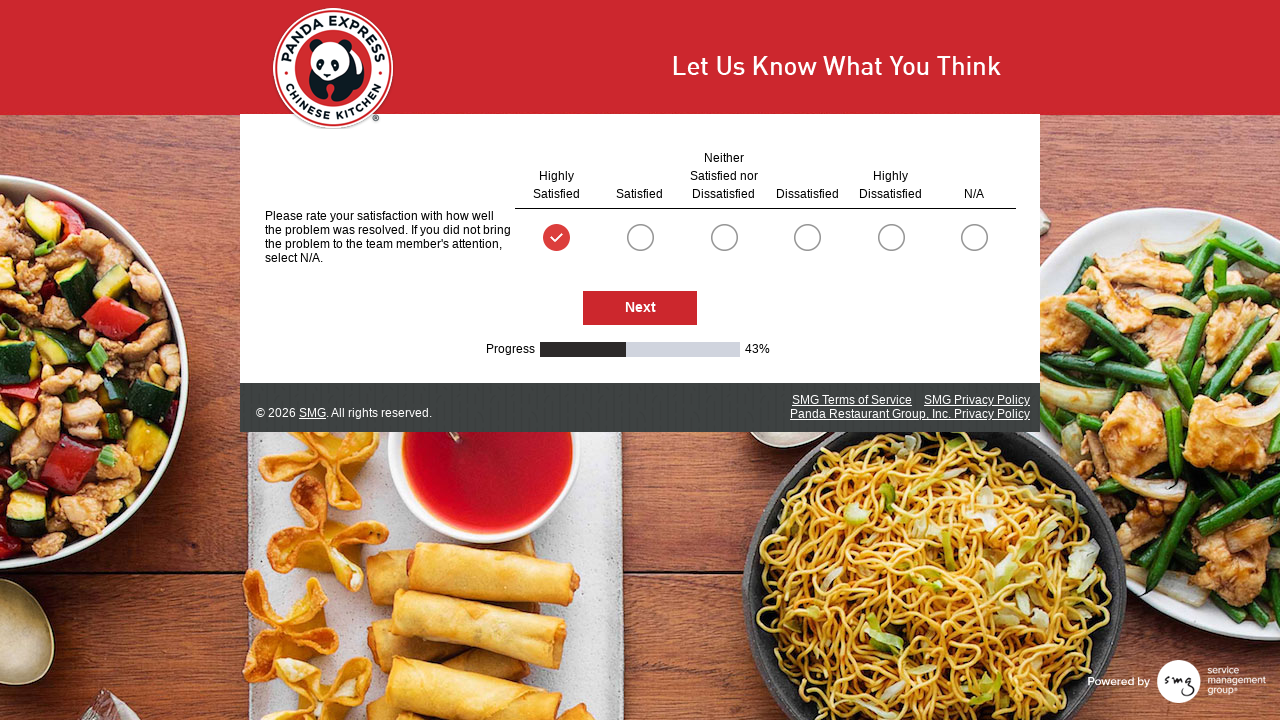

Selected first radio option for question (option index 5) at (974, 237) on .radioSimpleInput >> nth=5
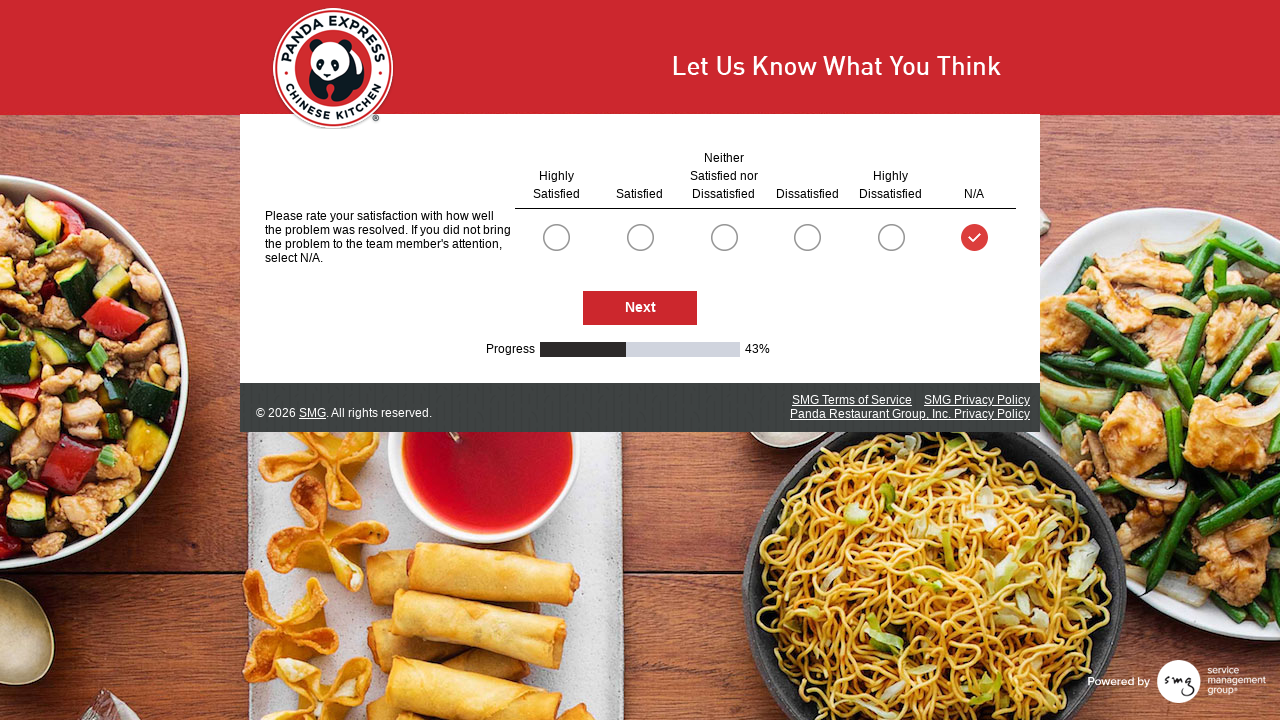

Clicked Next button to proceed to next survey page at (640, 309) on #NextButton >> nth=0
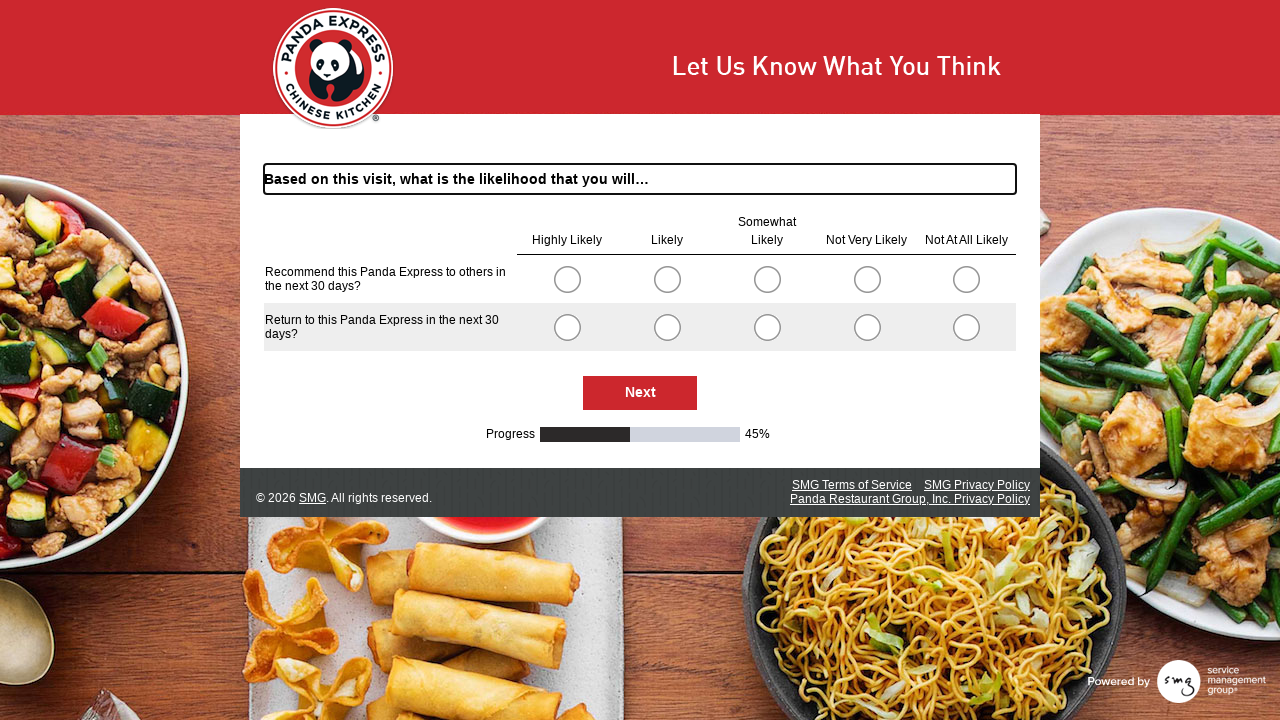

Waited 1 second for page to load
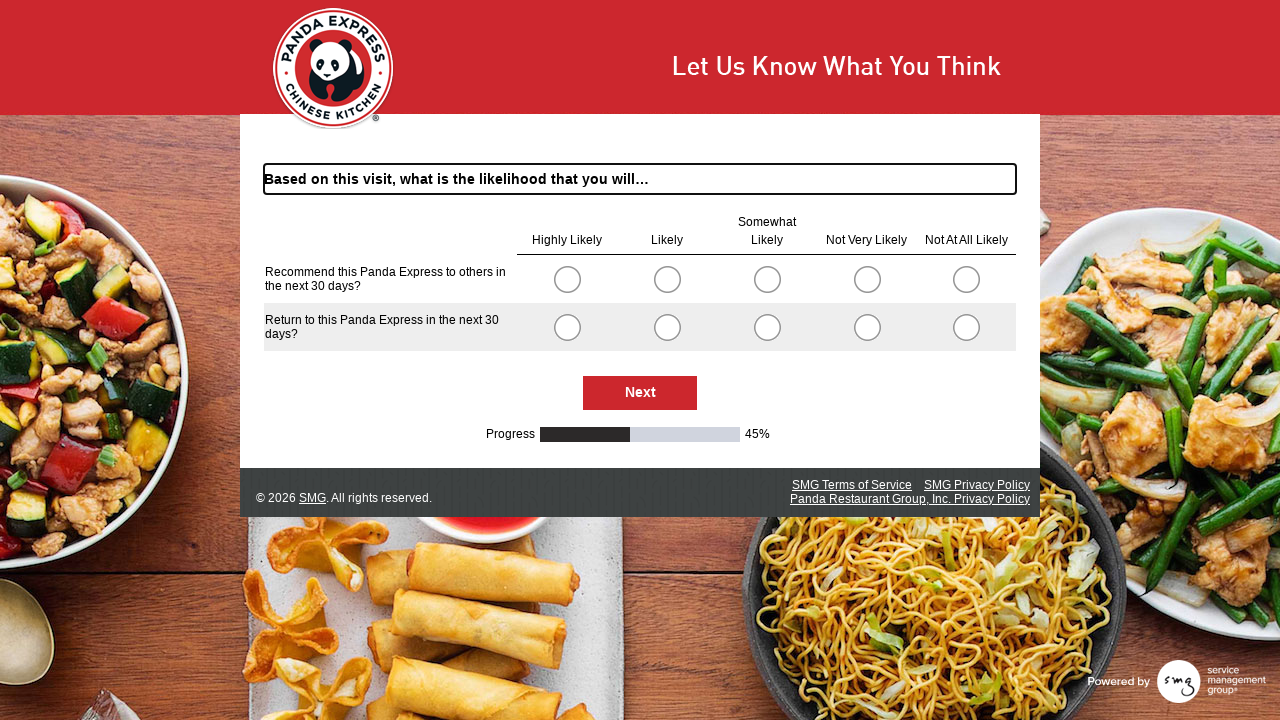

Selected first radio option for question (option index 0) at (567, 279) on .radioSimpleInput >> nth=0
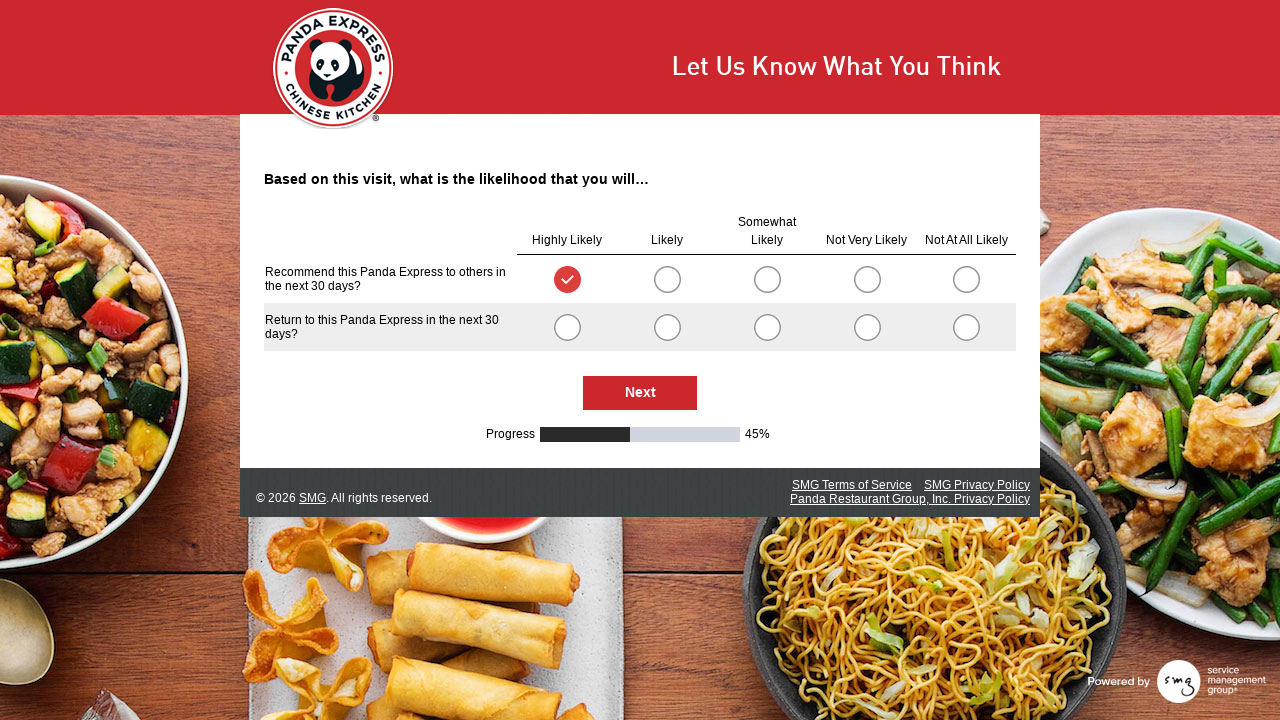

Selected first radio option for question (option index 5) at (567, 327) on .radioSimpleInput >> nth=5
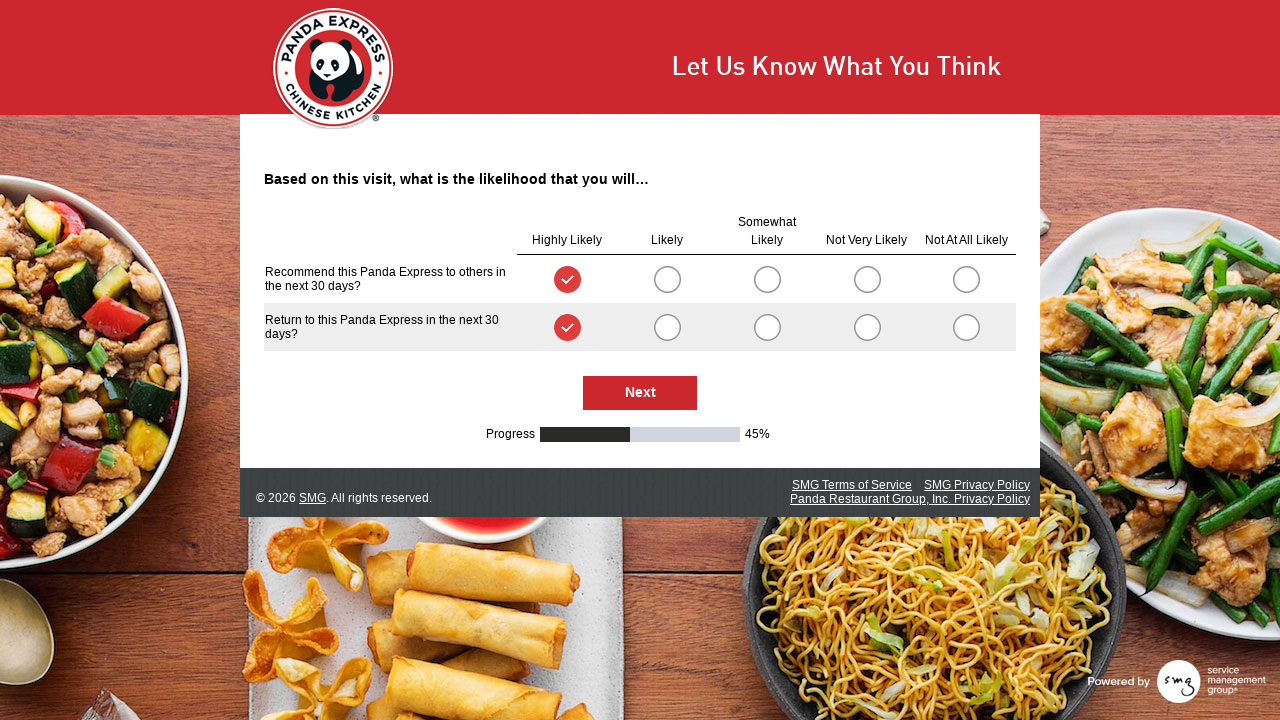

Clicked Next button to proceed to next survey page at (640, 393) on #NextButton >> nth=0
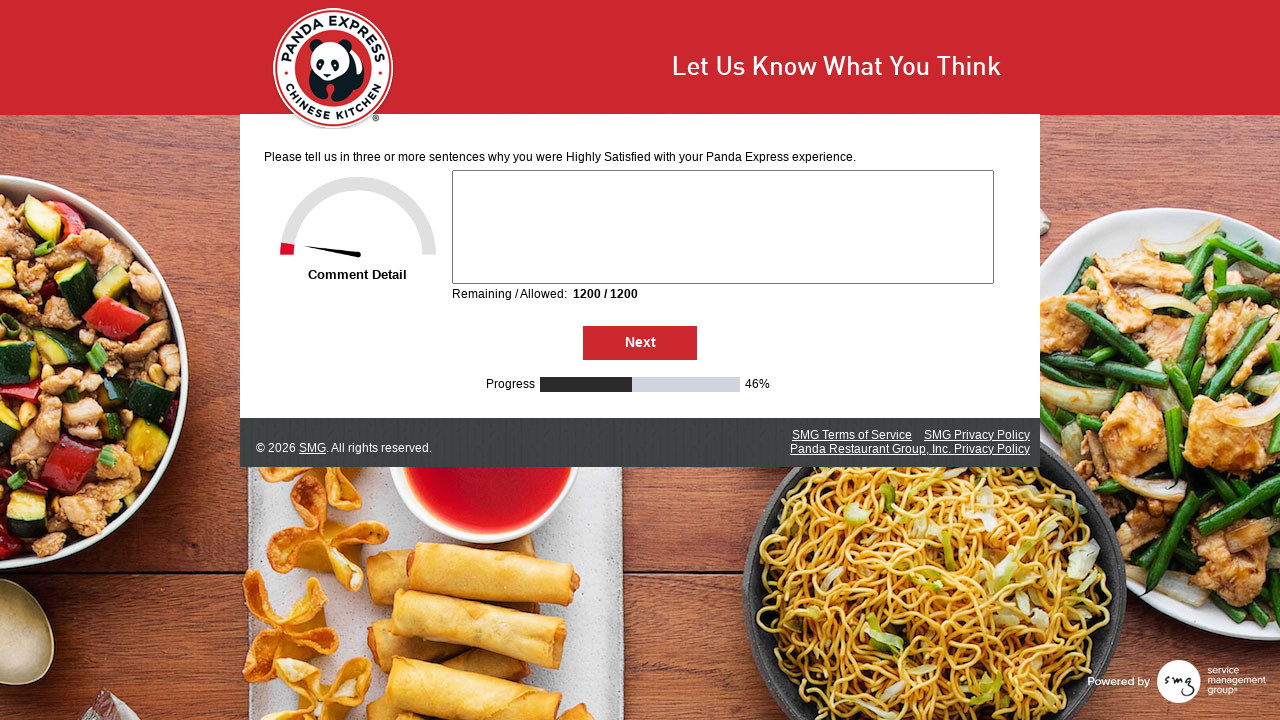

Waited 1 second for page to load
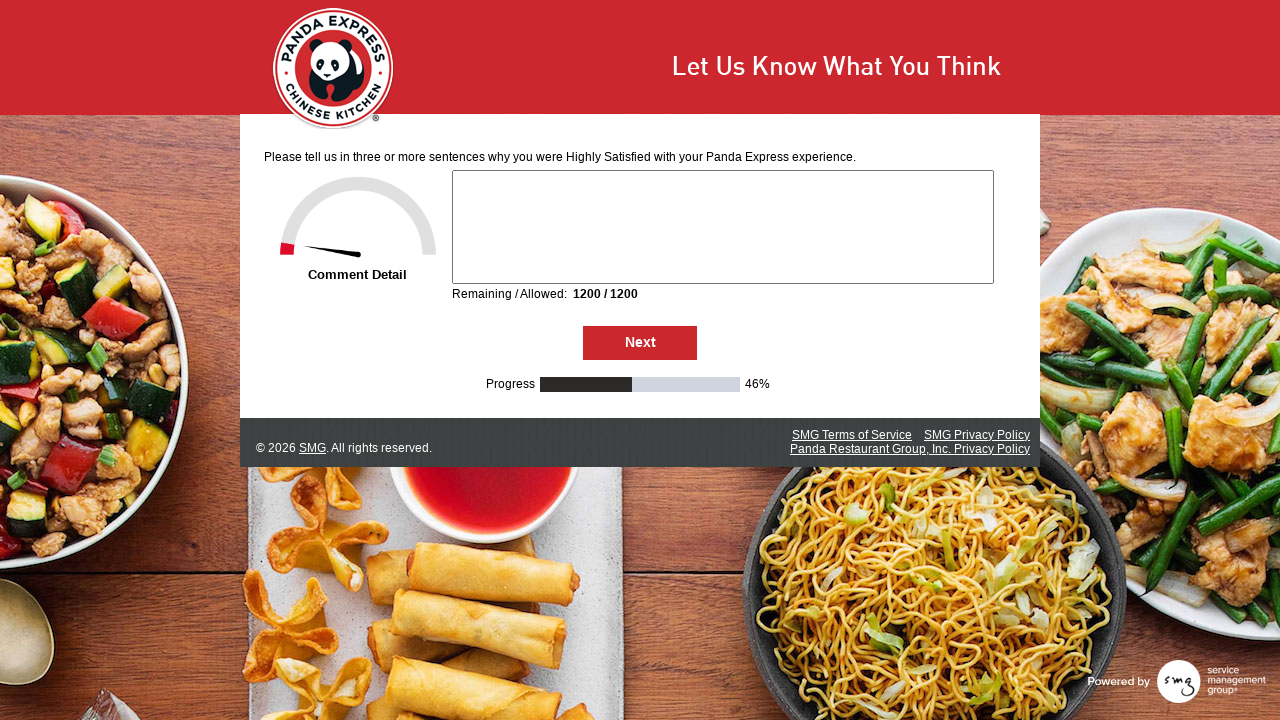

Clicked Next button to proceed to next survey page at (640, 343) on #NextButton >> nth=0
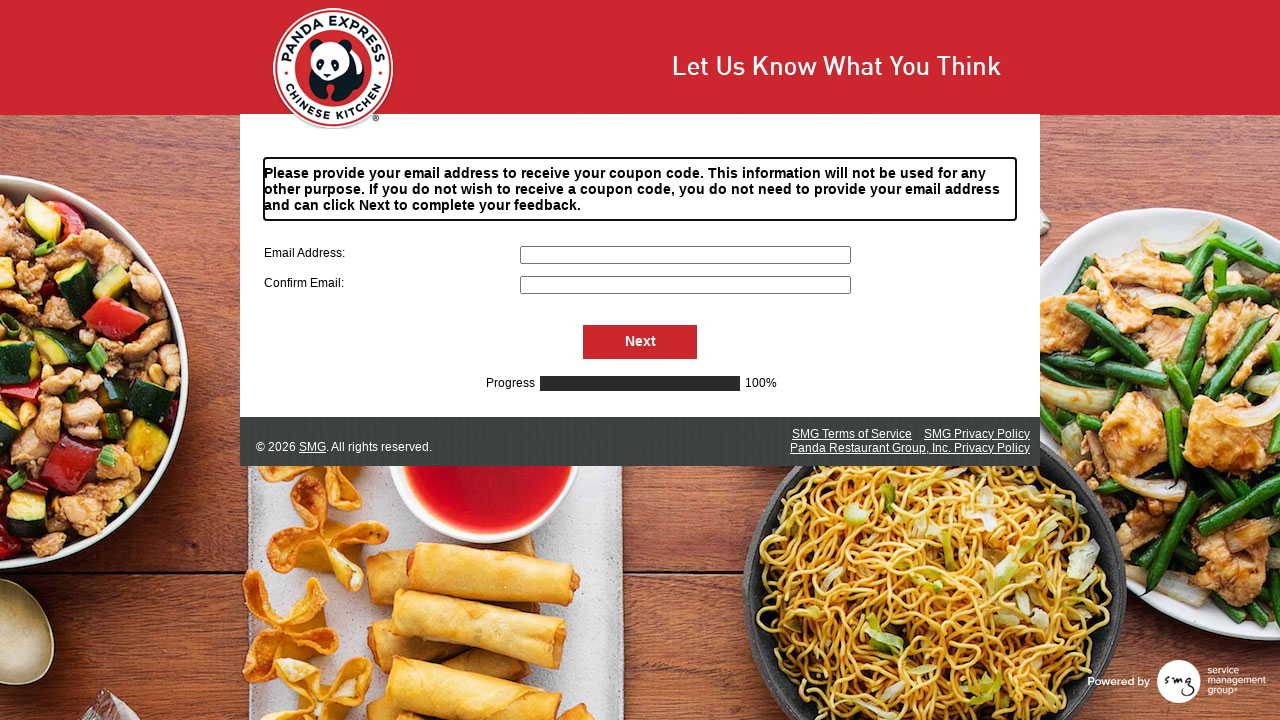

Waited 1 second for page to load
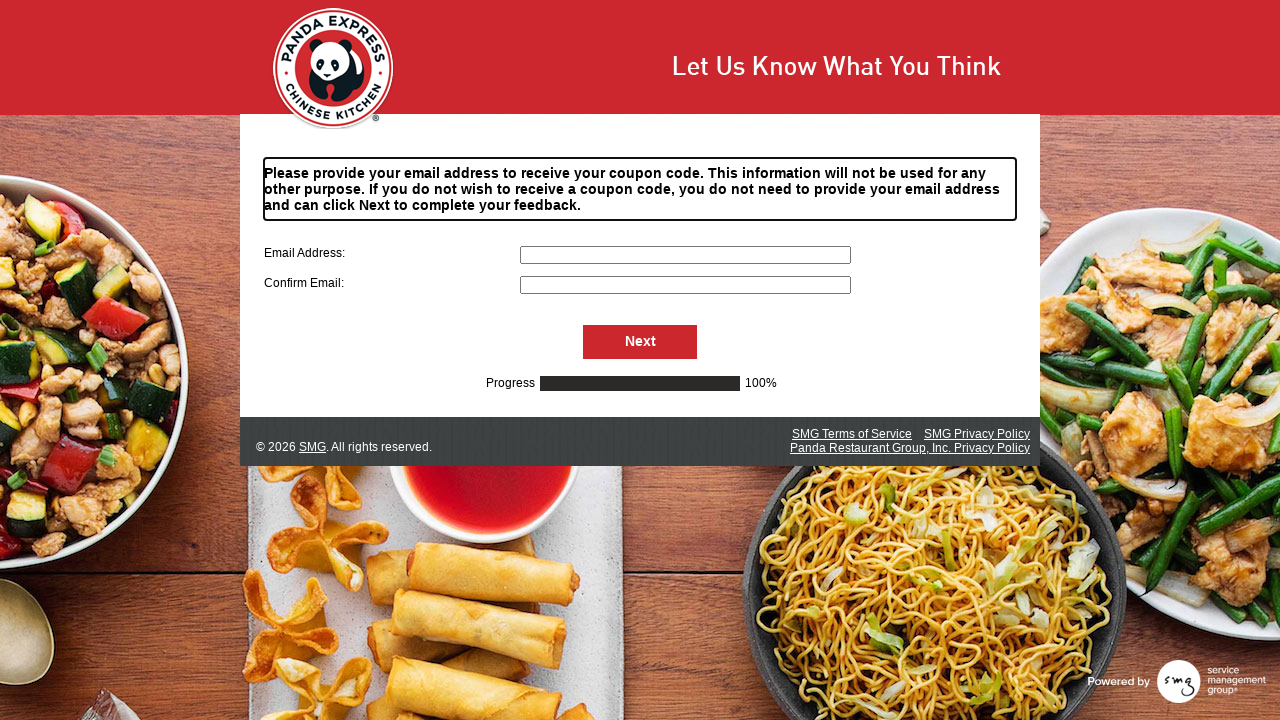

Filled first email field with 'pandatest2024@example.com' on input[name='S000057']
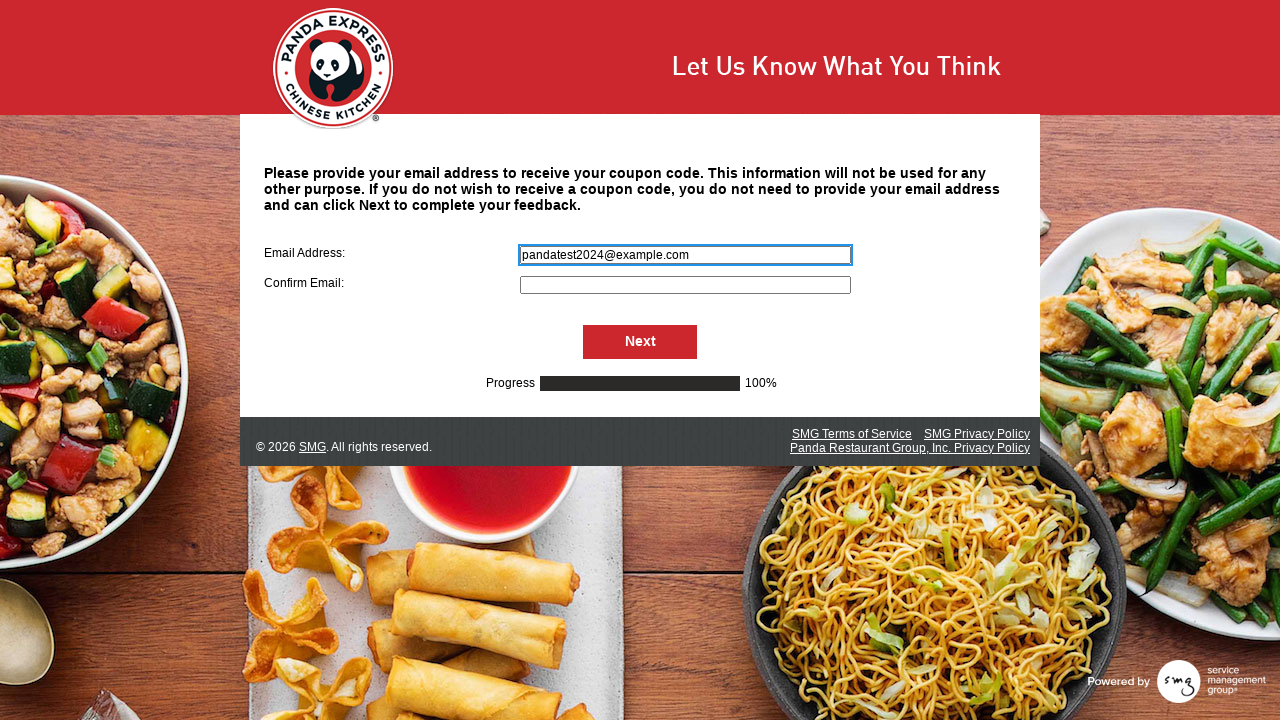

Filled second email field with 'pandatest2024@example.com' on input[name='S000064']
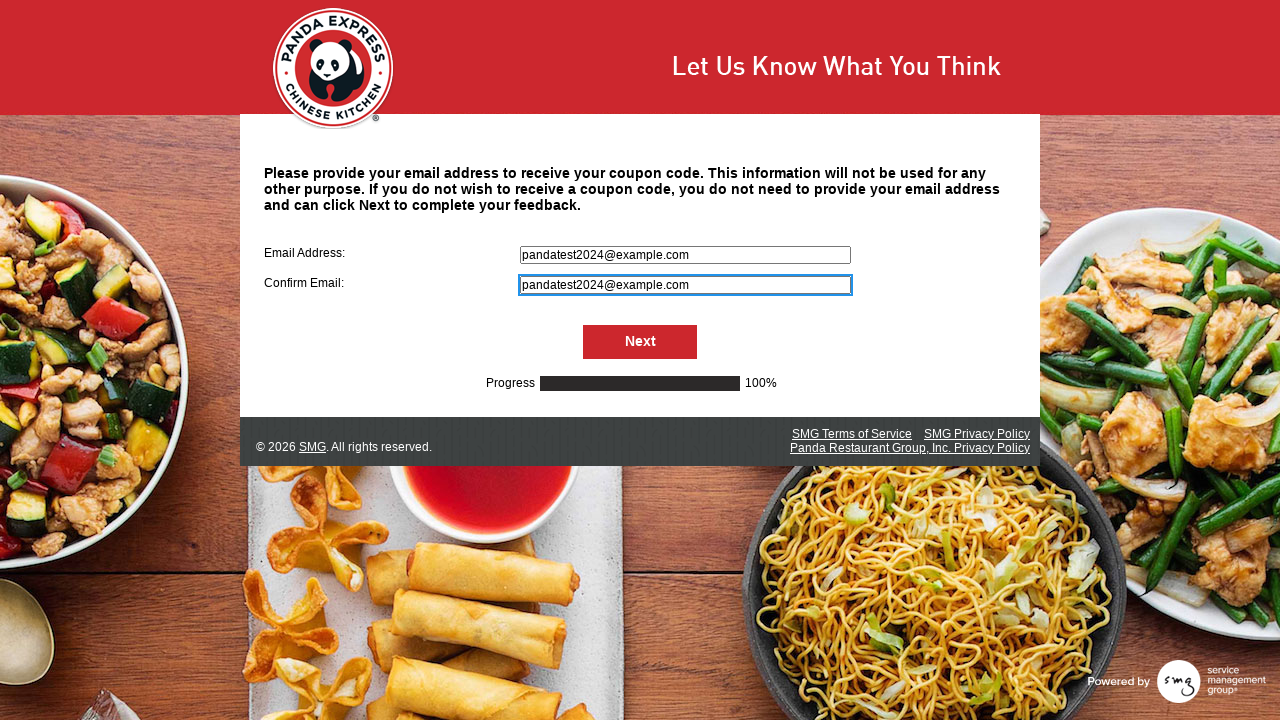

Clicked Next button to submit email and complete survey at (640, 342) on #NextButton >> nth=0
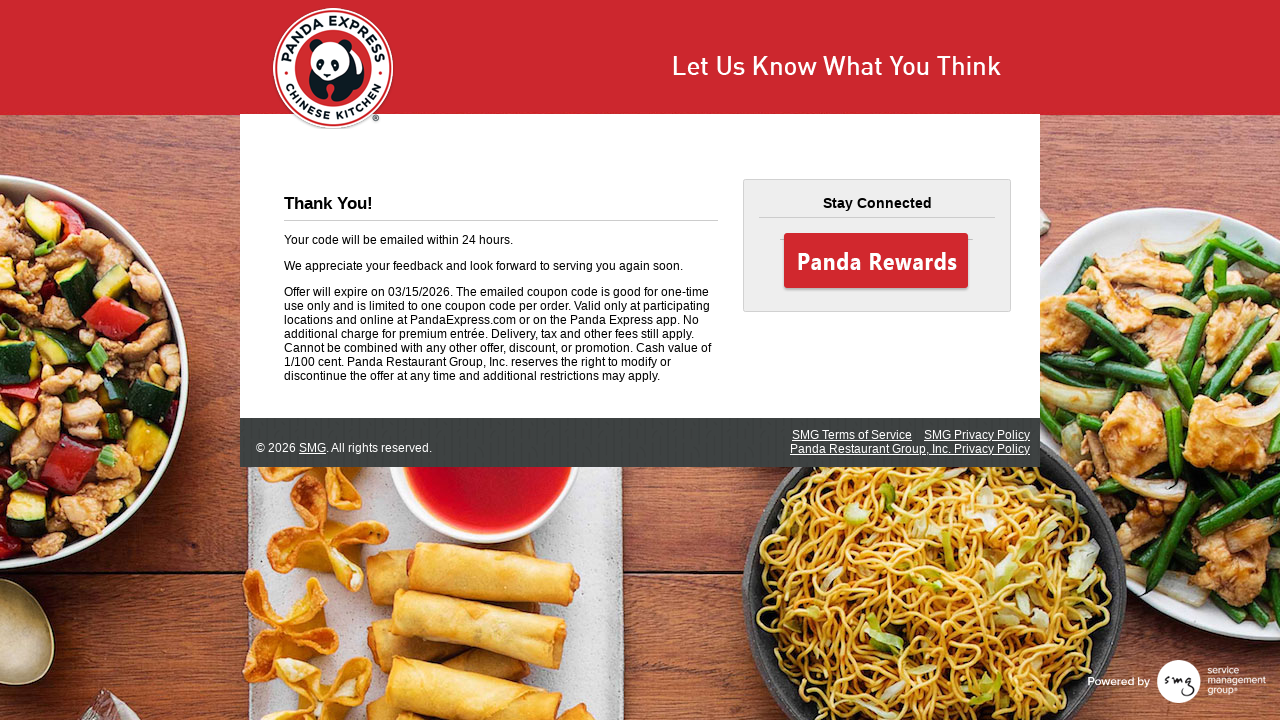

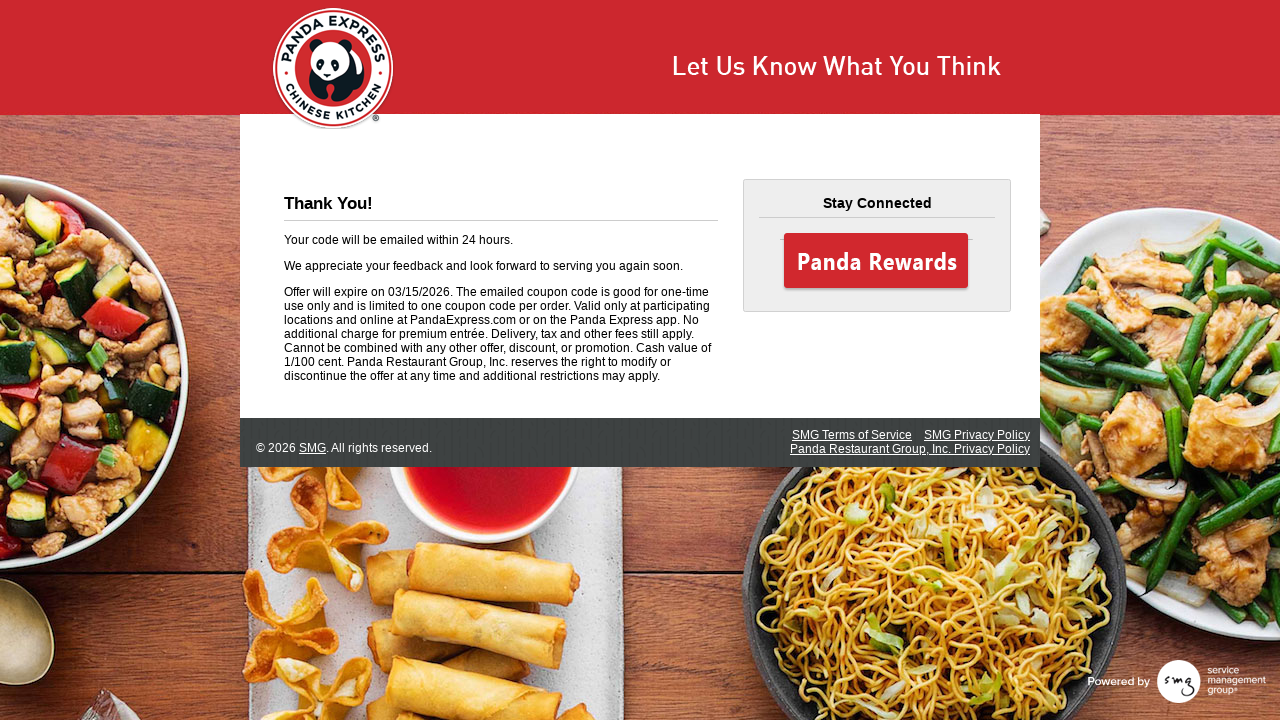